Tests smooth page scrolling animation on Sina news website by incrementally scrolling down the page

Starting URL: https://www.sina.com.cn/

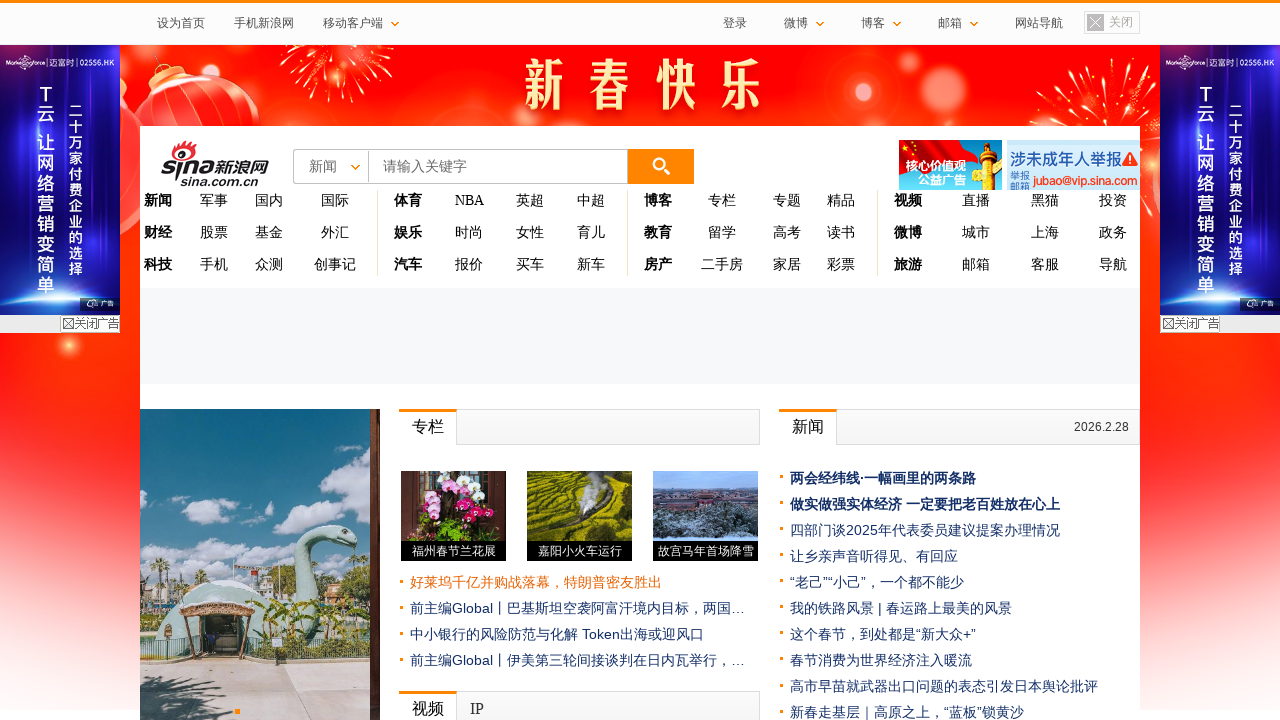

Set viewport to 400x800 to demonstrate scrolling
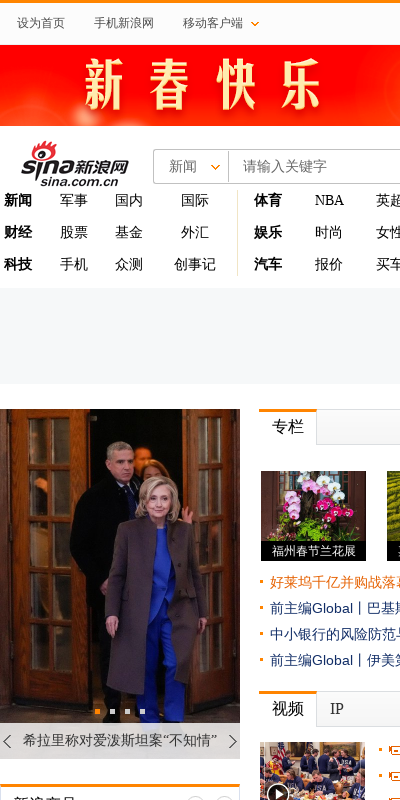

Sina news website page loaded (domcontentloaded state)
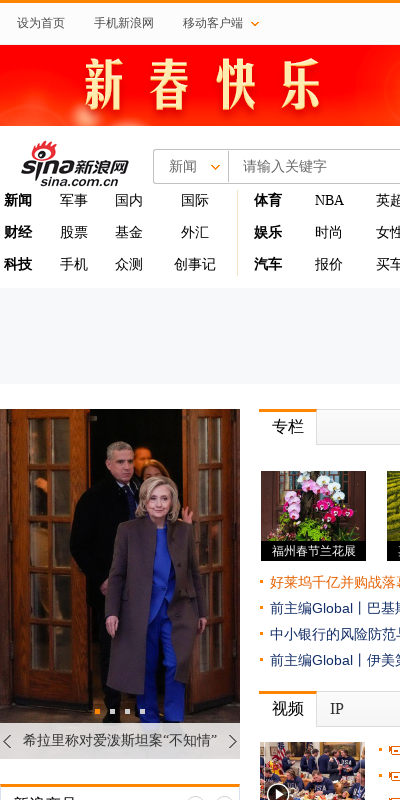

Scrolled page to position 0px
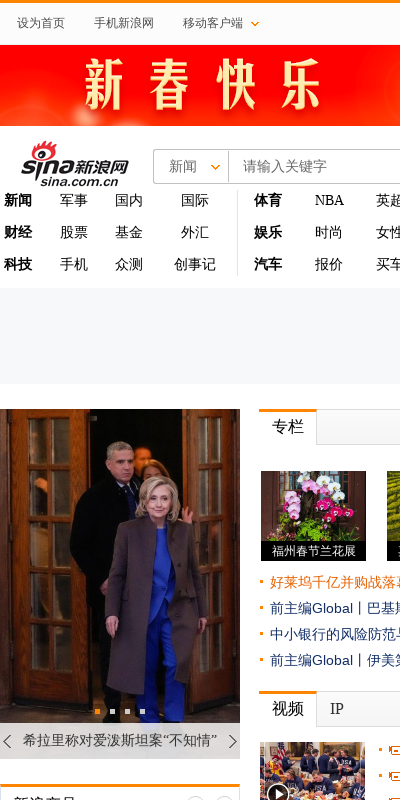

Animation frame delay after scrolling to 0px
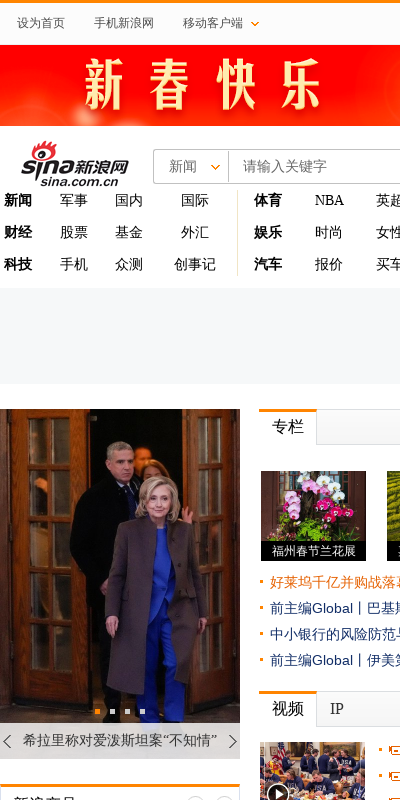

Scrolled page to position 100px
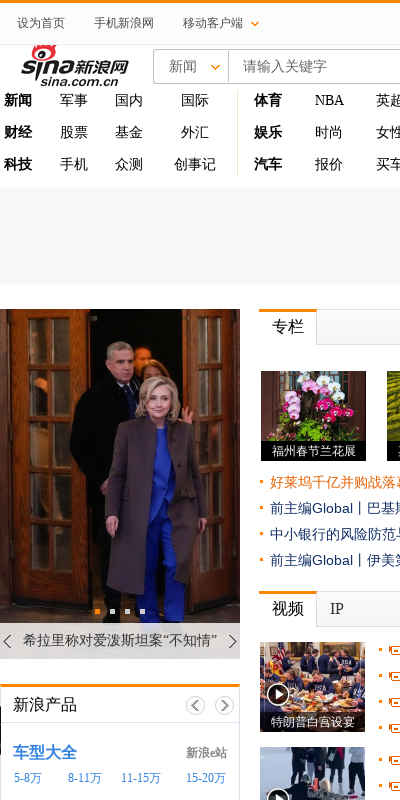

Animation frame delay after scrolling to 100px
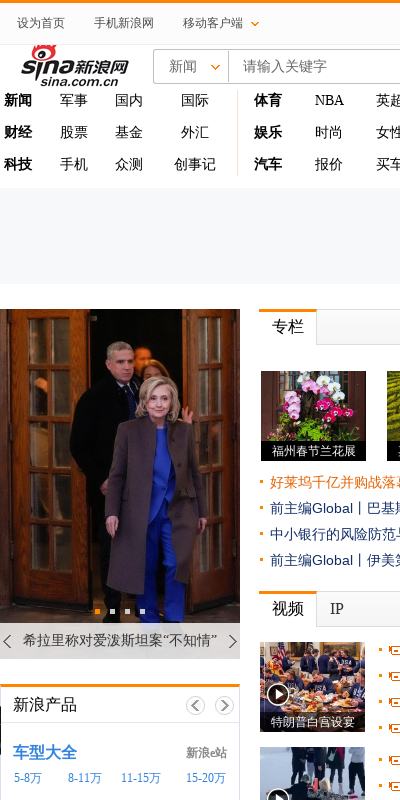

Scrolled page to position 200px
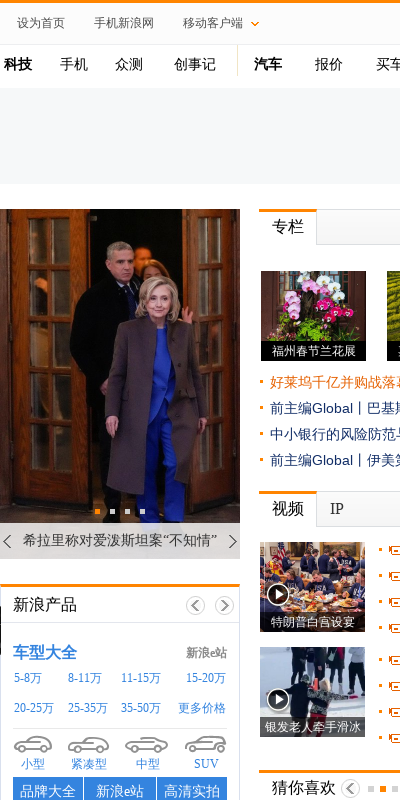

Animation frame delay after scrolling to 200px
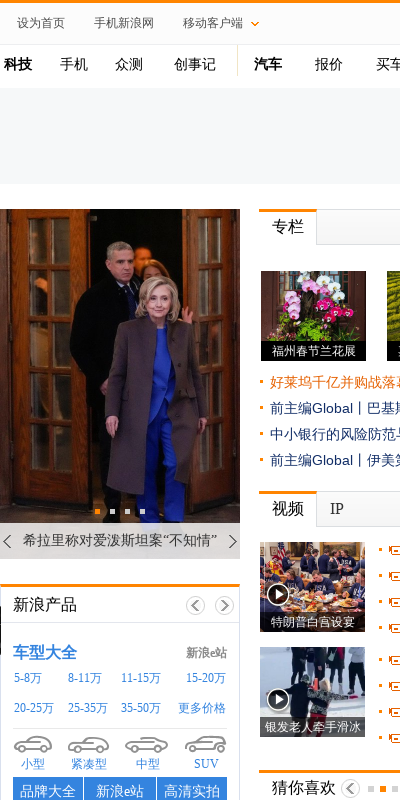

Scrolled page to position 300px
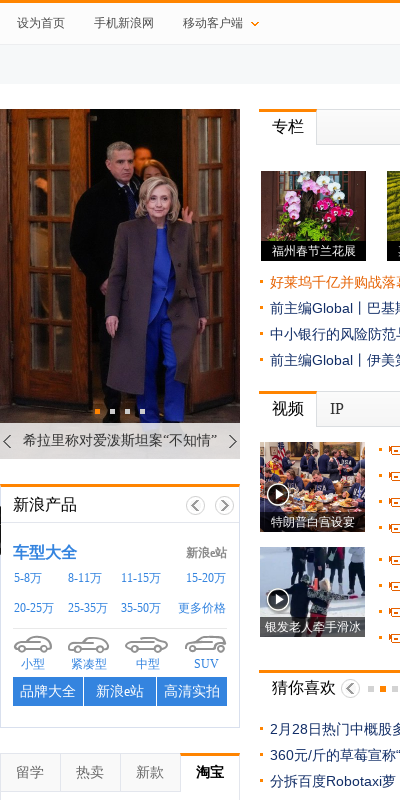

Animation frame delay after scrolling to 300px
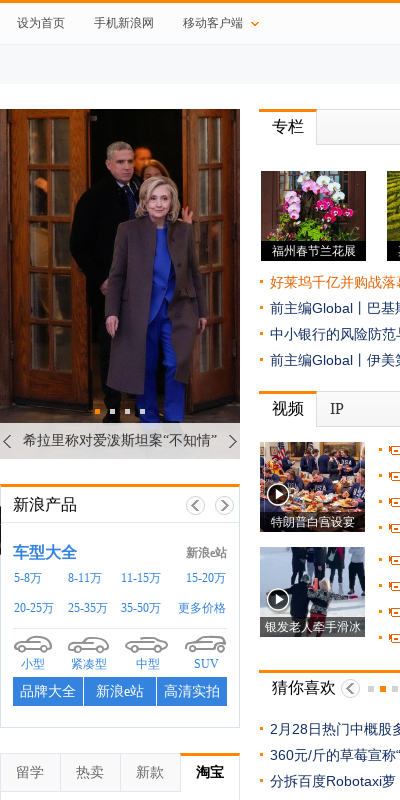

Scrolled page to position 400px
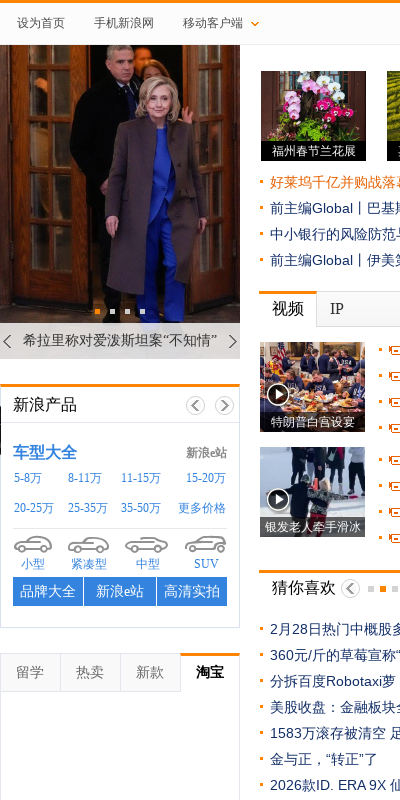

Animation frame delay after scrolling to 400px
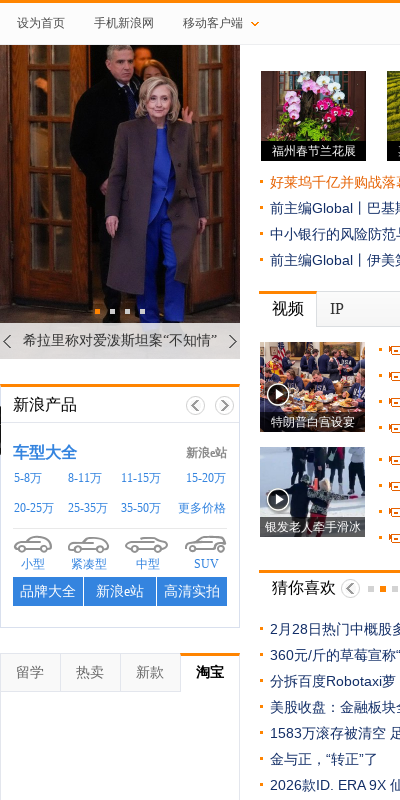

Scrolled page to position 500px
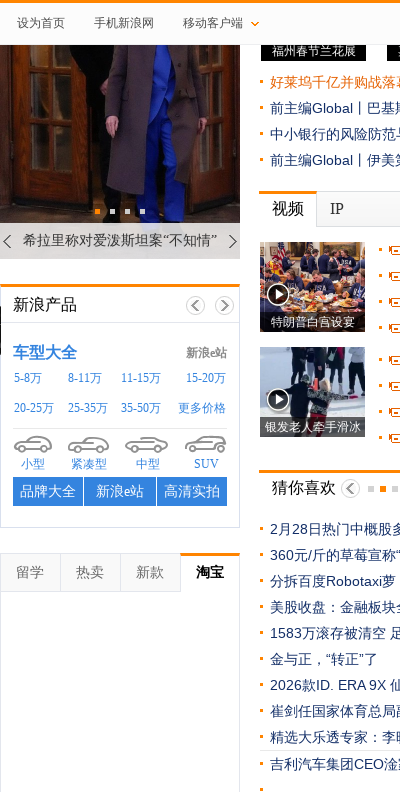

Animation frame delay after scrolling to 500px
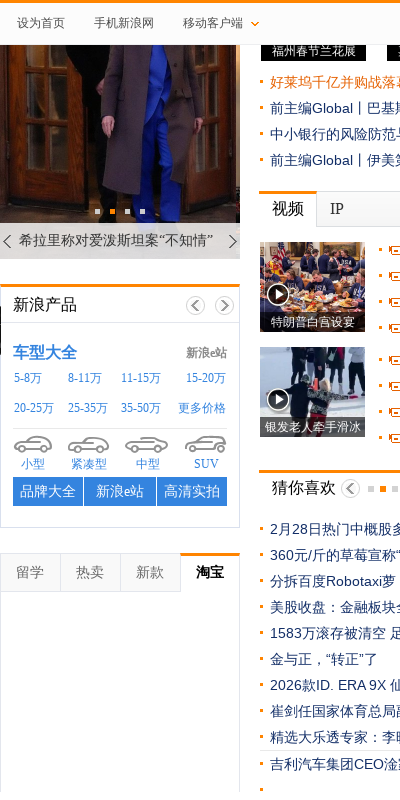

Scrolled page to position 600px
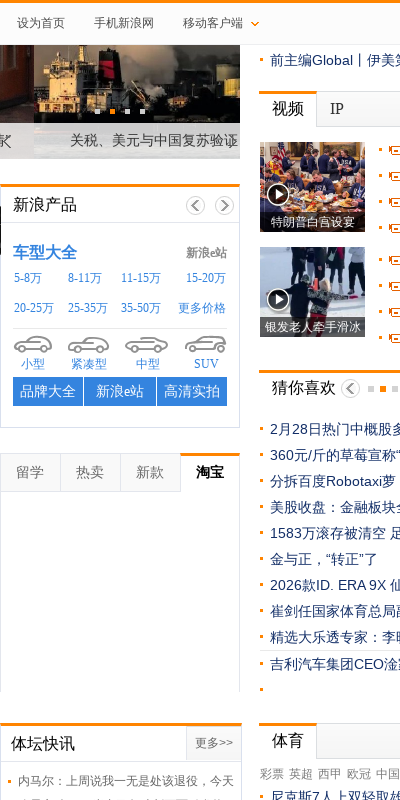

Animation frame delay after scrolling to 600px
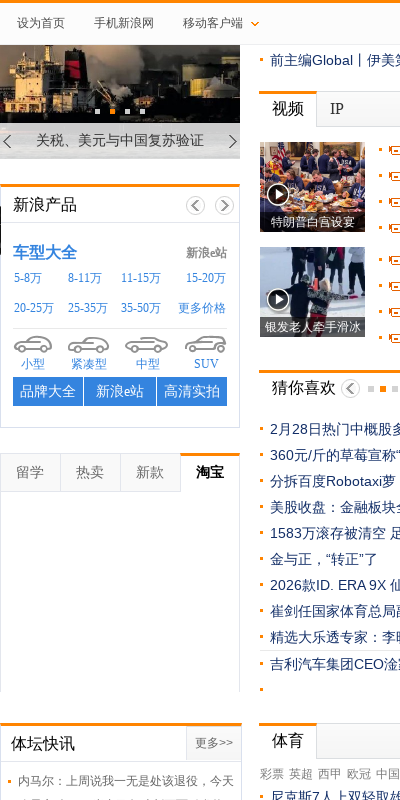

Scrolled page to position 700px
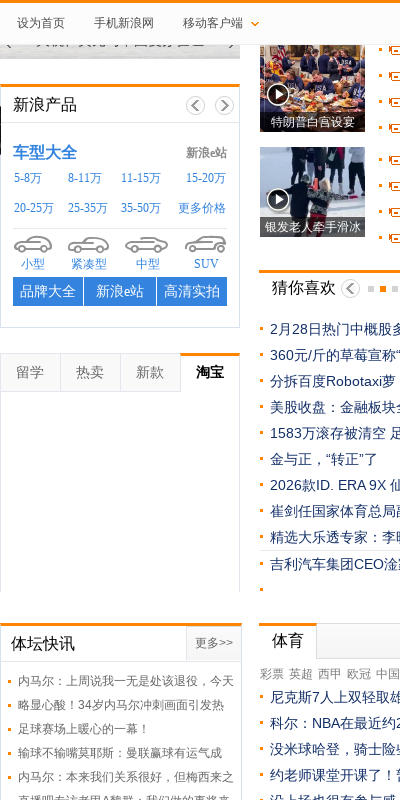

Animation frame delay after scrolling to 700px
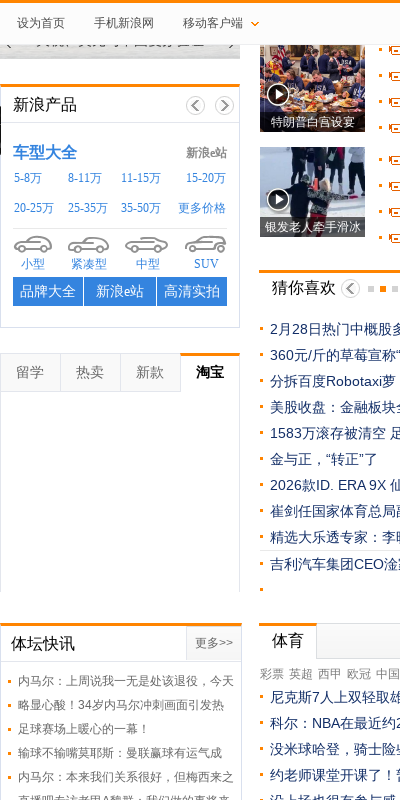

Scrolled page to position 800px
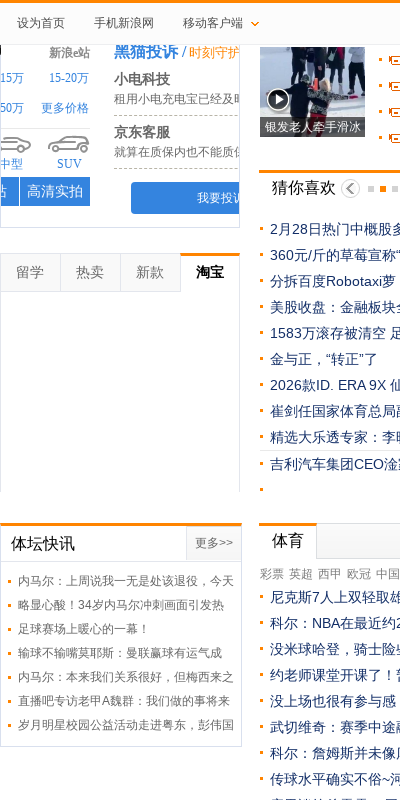

Animation frame delay after scrolling to 800px
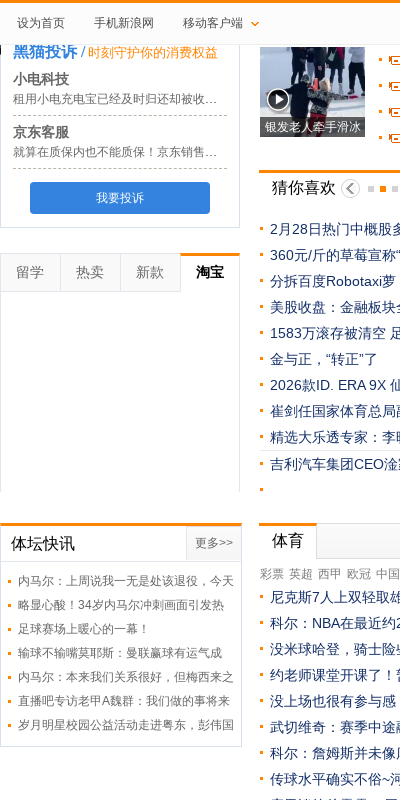

Scrolled page to position 900px
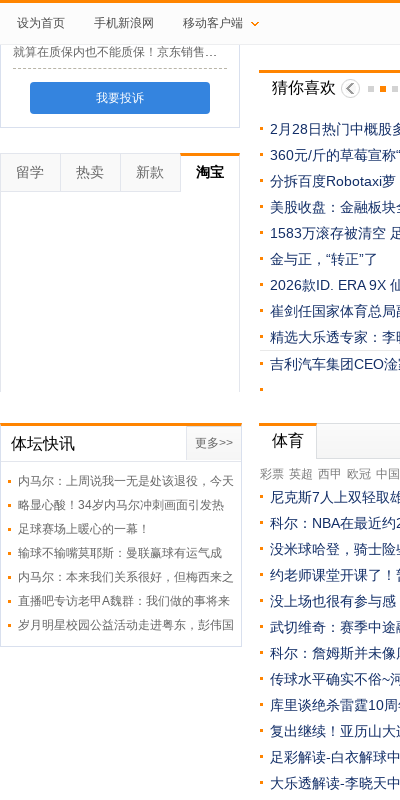

Animation frame delay after scrolling to 900px
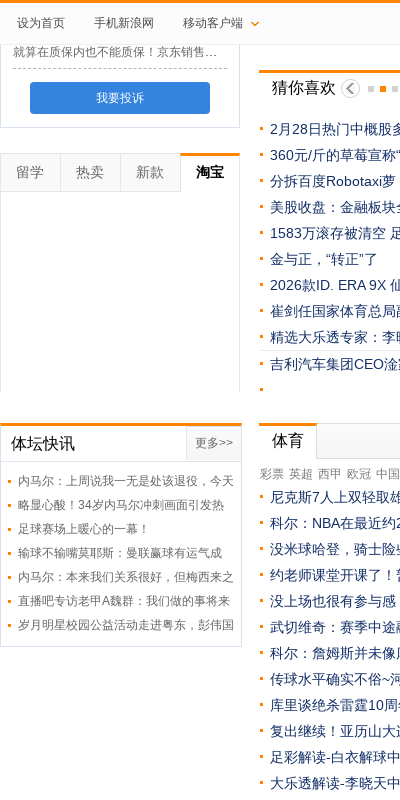

Scrolled page to position 1000px
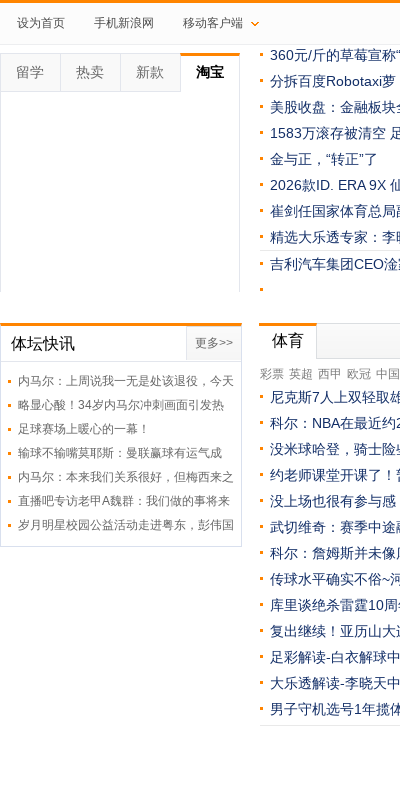

Animation frame delay after scrolling to 1000px
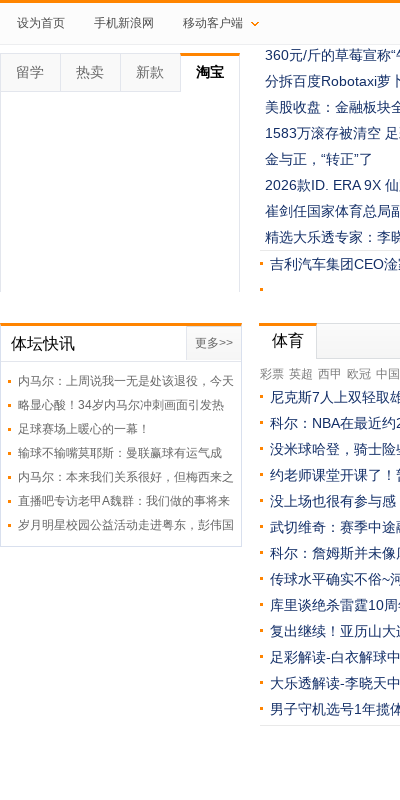

Scrolled page to position 1100px
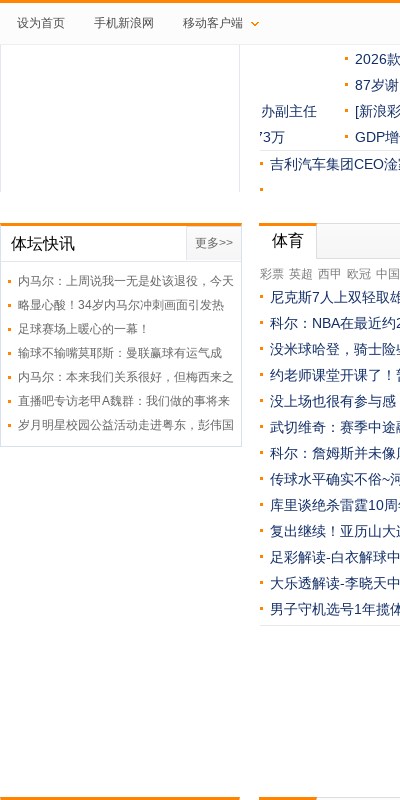

Animation frame delay after scrolling to 1100px
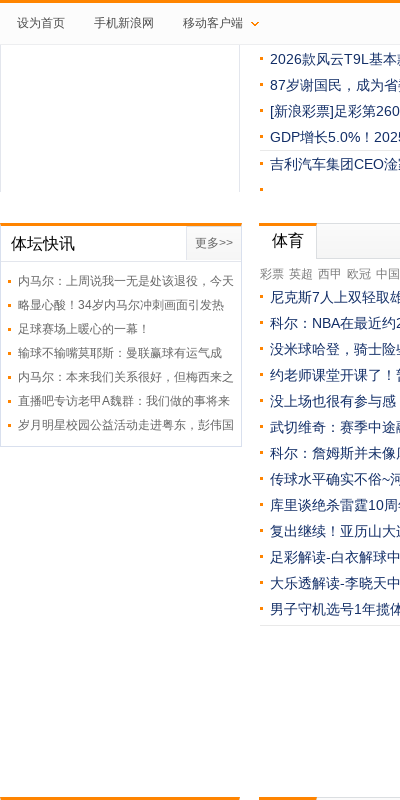

Scrolled page to position 1200px
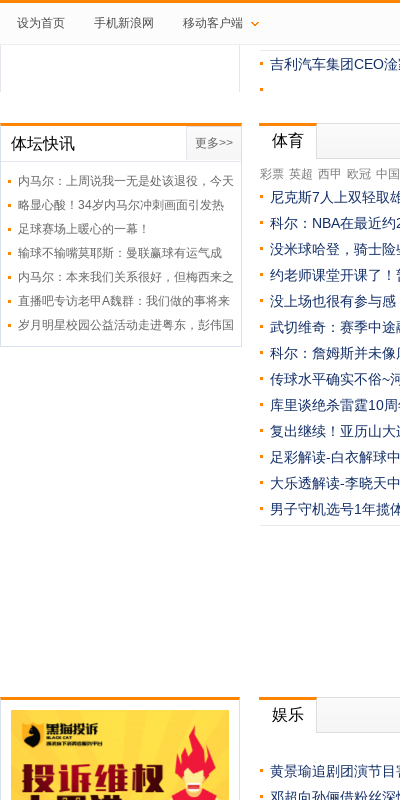

Animation frame delay after scrolling to 1200px
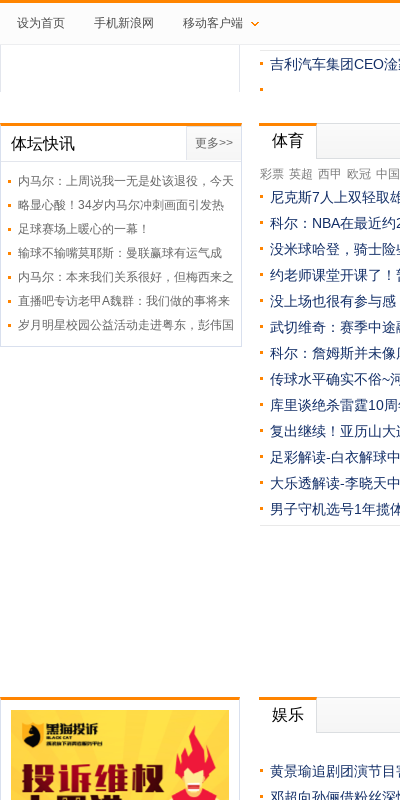

Scrolled page to position 1300px
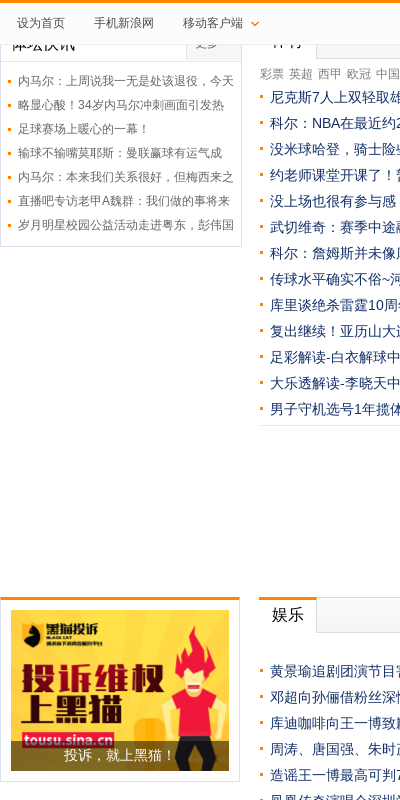

Animation frame delay after scrolling to 1300px
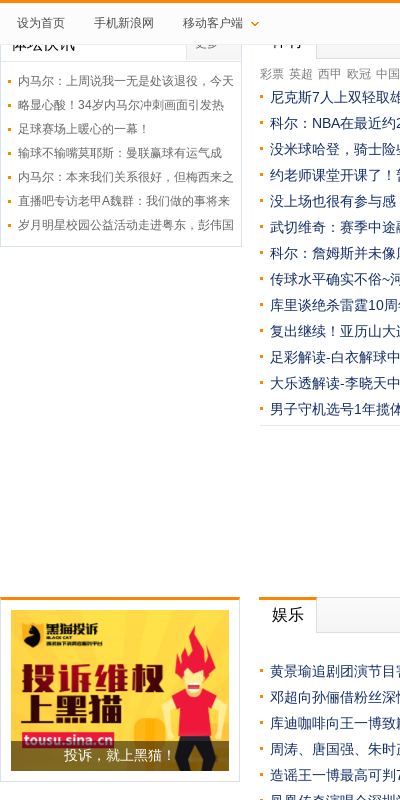

Scrolled page to position 1400px
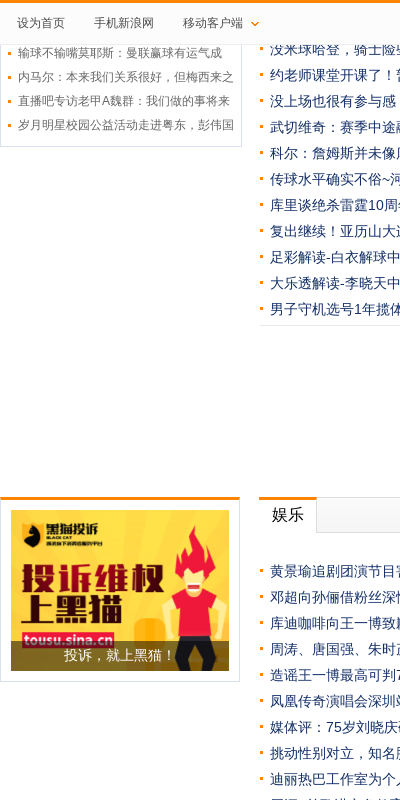

Animation frame delay after scrolling to 1400px
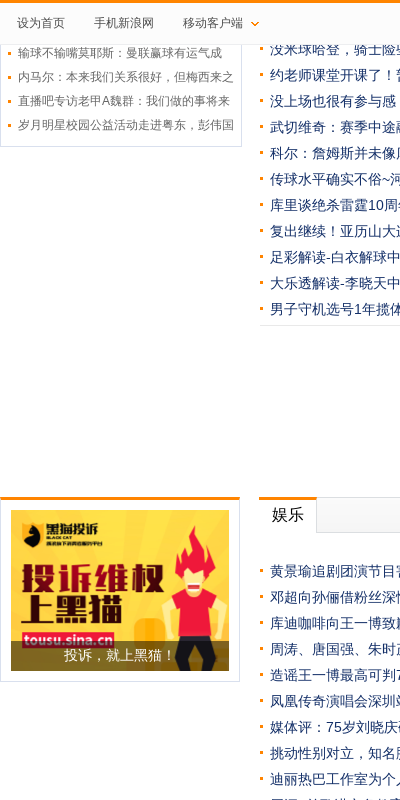

Scrolled page to position 1500px
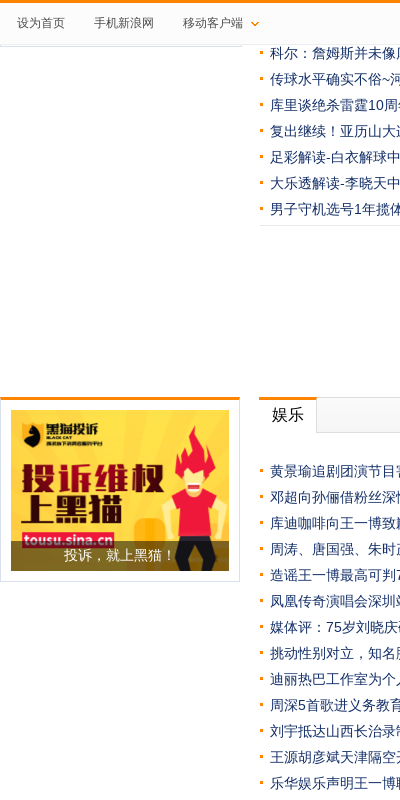

Animation frame delay after scrolling to 1500px
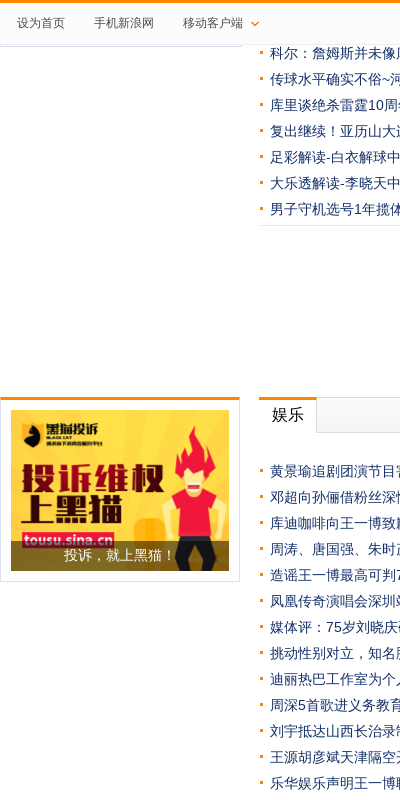

Scrolled page to position 1600px
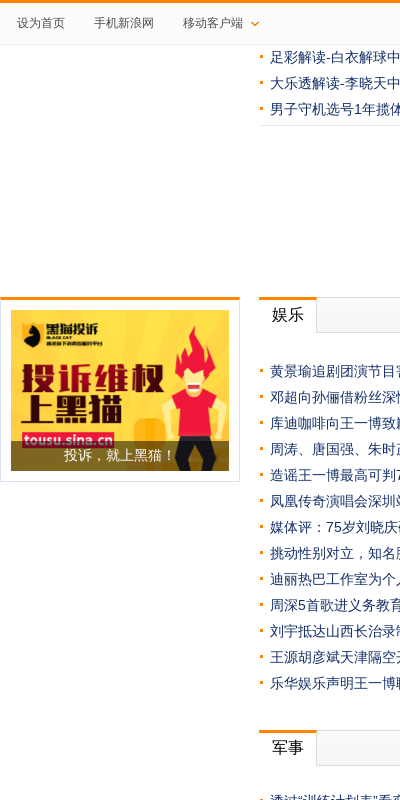

Animation frame delay after scrolling to 1600px
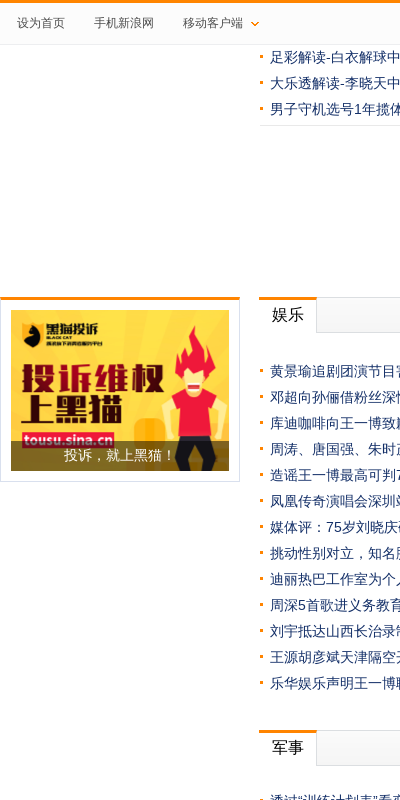

Scrolled page to position 1700px
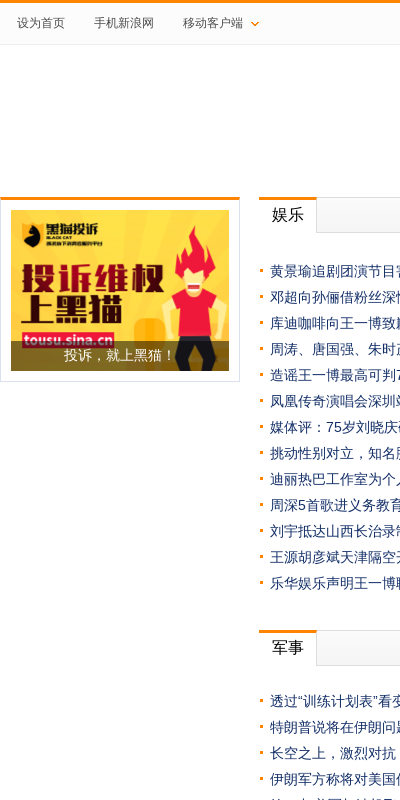

Animation frame delay after scrolling to 1700px
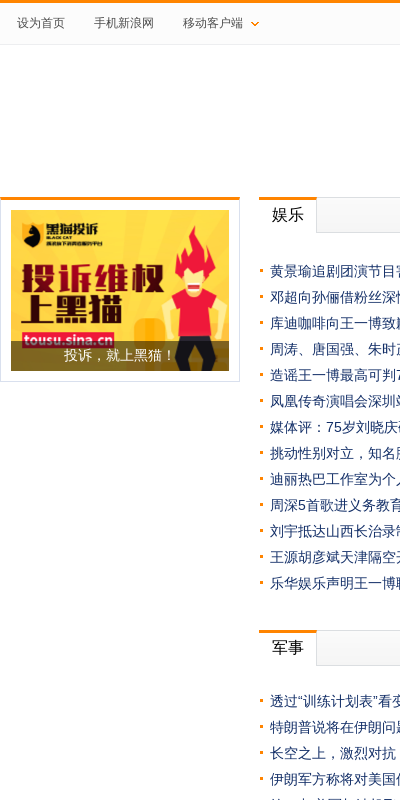

Scrolled page to position 1800px
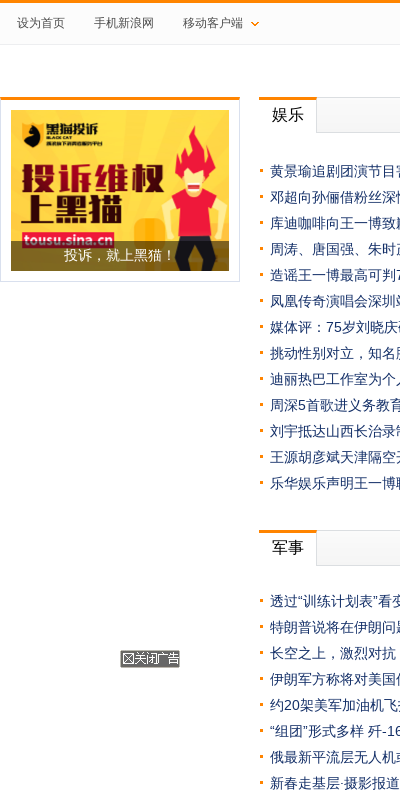

Animation frame delay after scrolling to 1800px
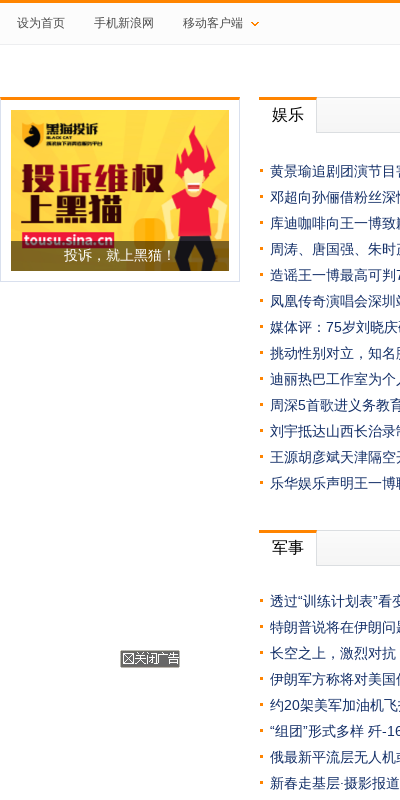

Scrolled page to position 1900px
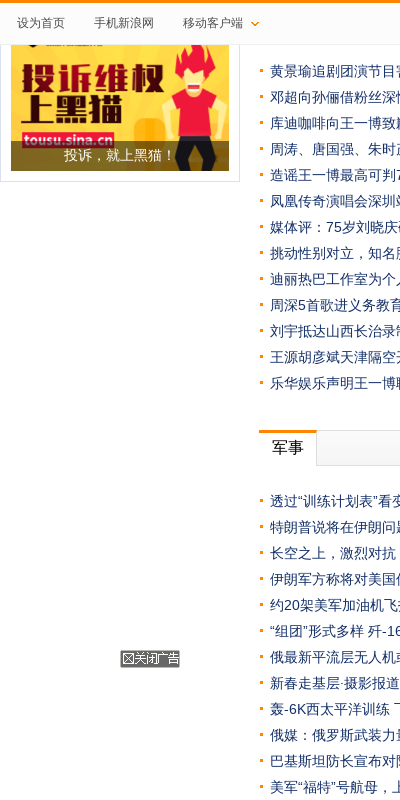

Animation frame delay after scrolling to 1900px
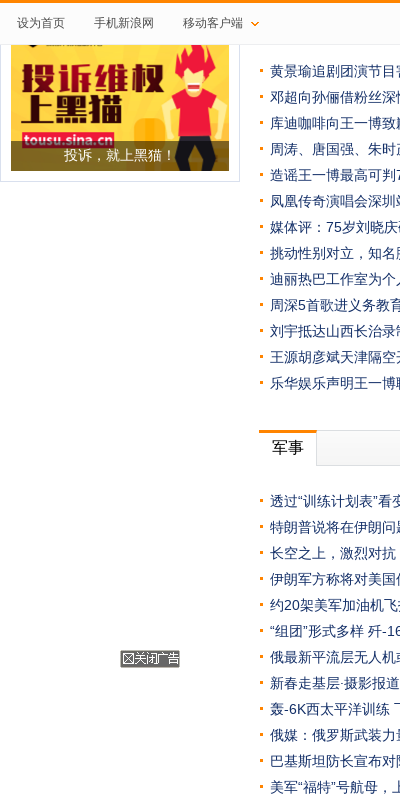

Scrolled page to position 2000px
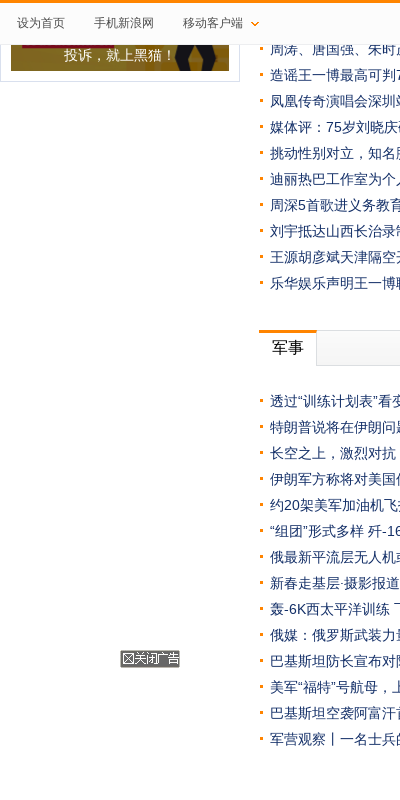

Animation frame delay after scrolling to 2000px
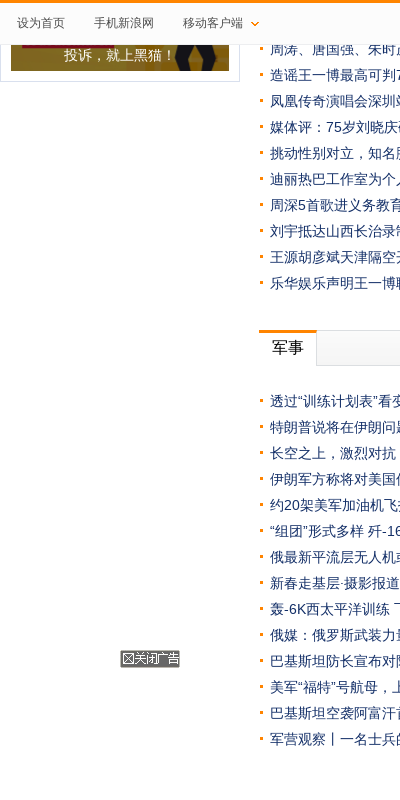

Scrolled page to position 2100px
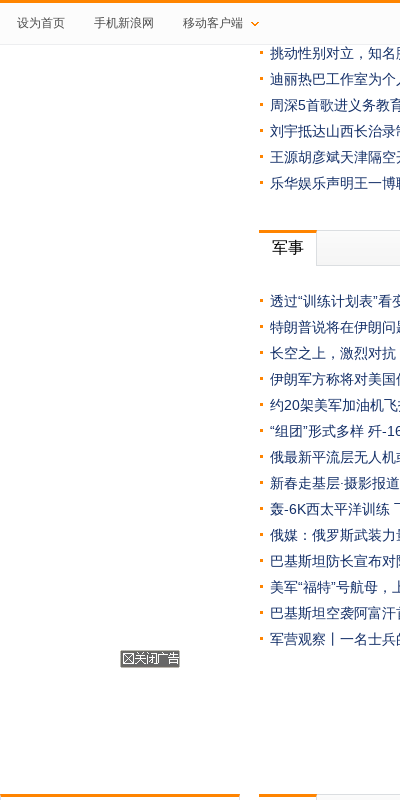

Animation frame delay after scrolling to 2100px
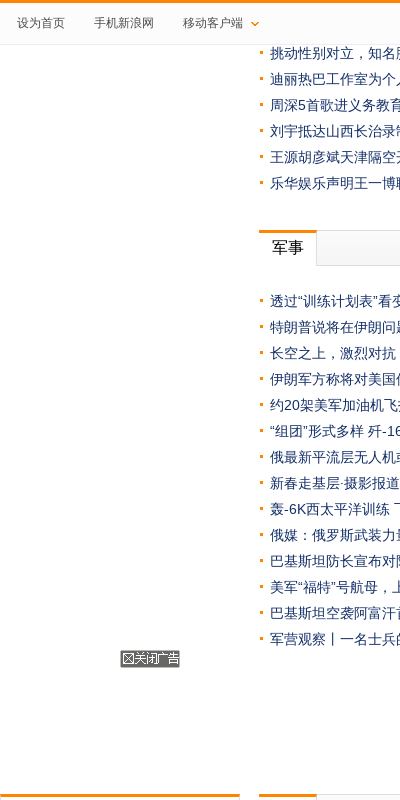

Scrolled page to position 2200px
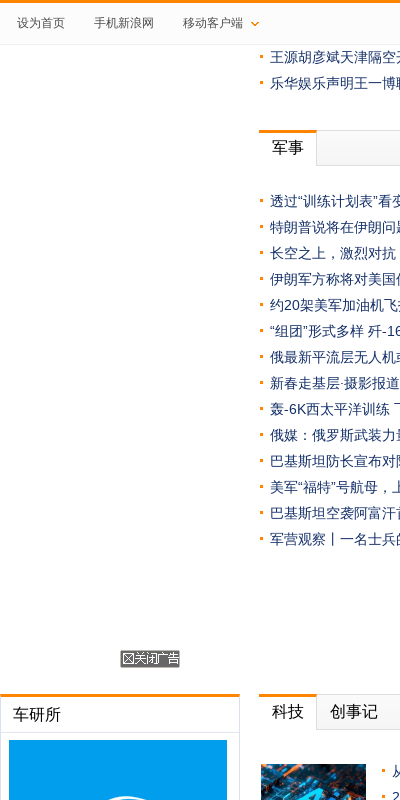

Animation frame delay after scrolling to 2200px
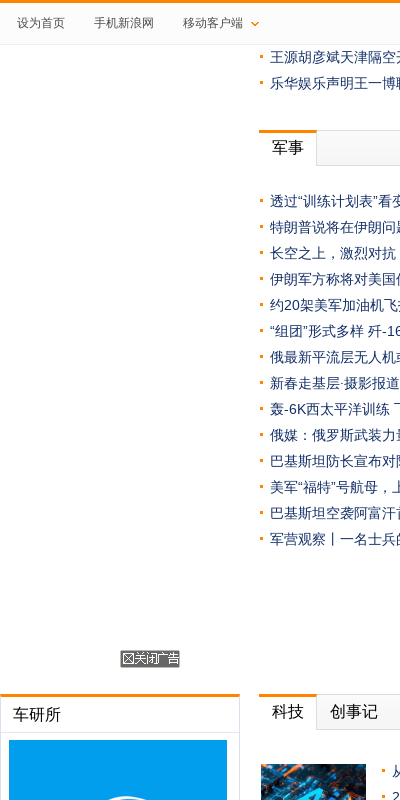

Scrolled page to position 2300px
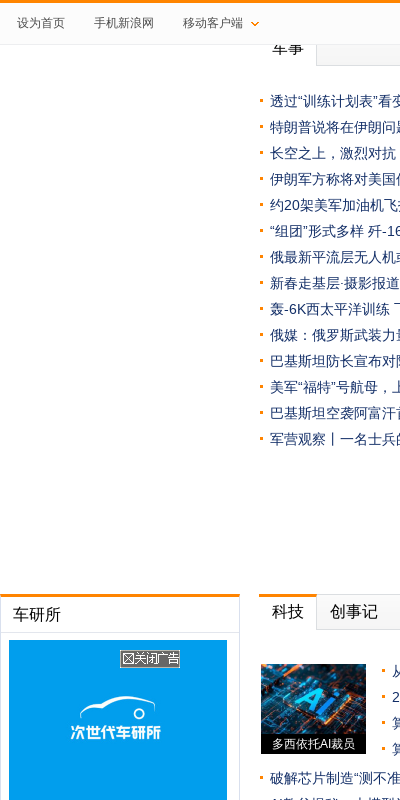

Animation frame delay after scrolling to 2300px
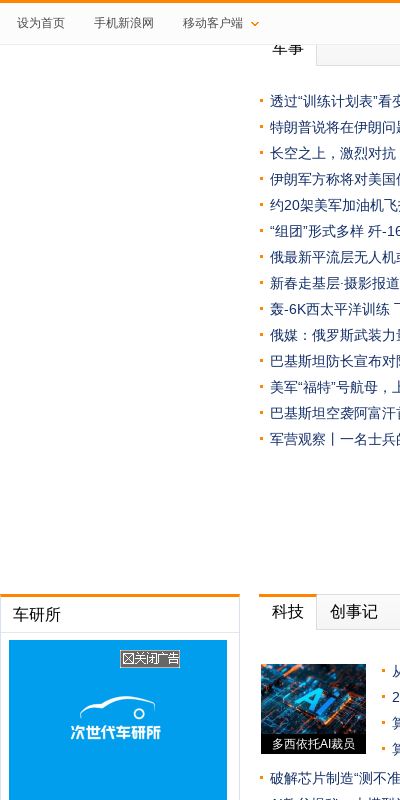

Scrolled page to position 2400px
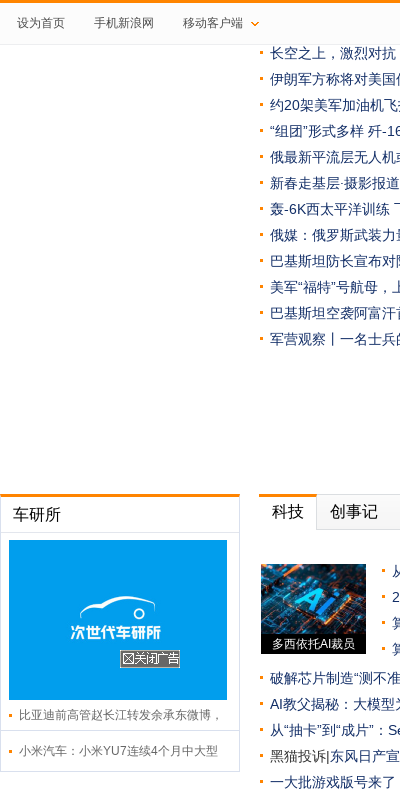

Animation frame delay after scrolling to 2400px
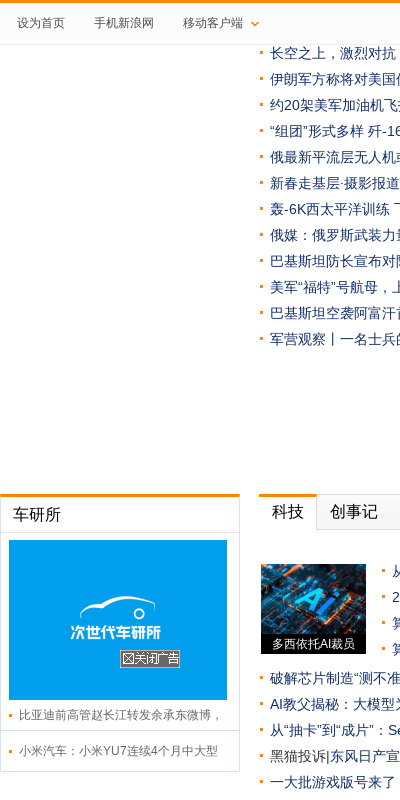

Scrolled page to position 2500px
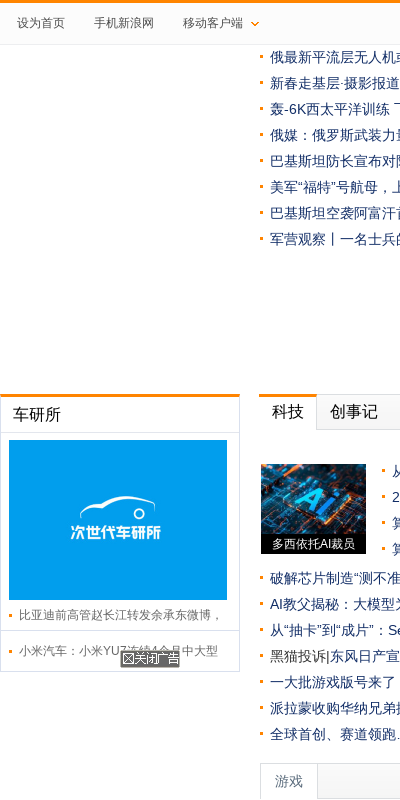

Animation frame delay after scrolling to 2500px
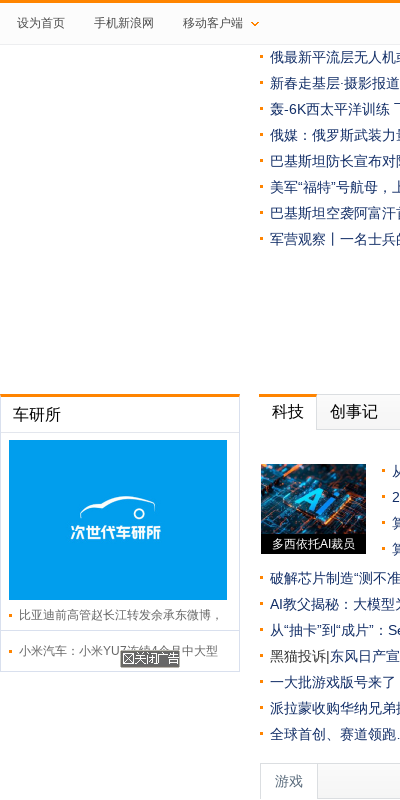

Scrolled page to position 2600px
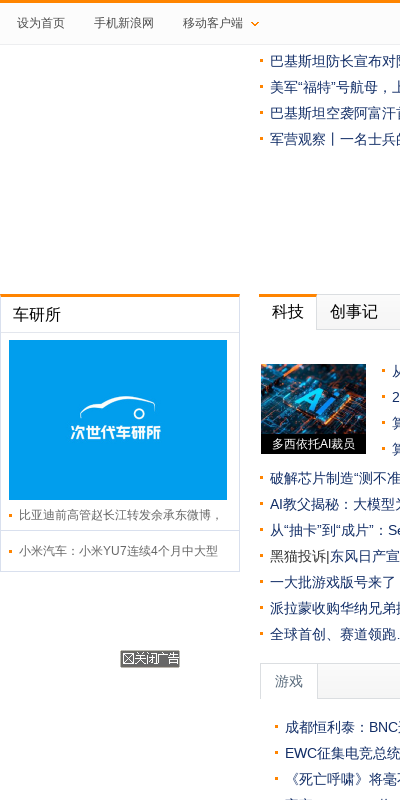

Animation frame delay after scrolling to 2600px
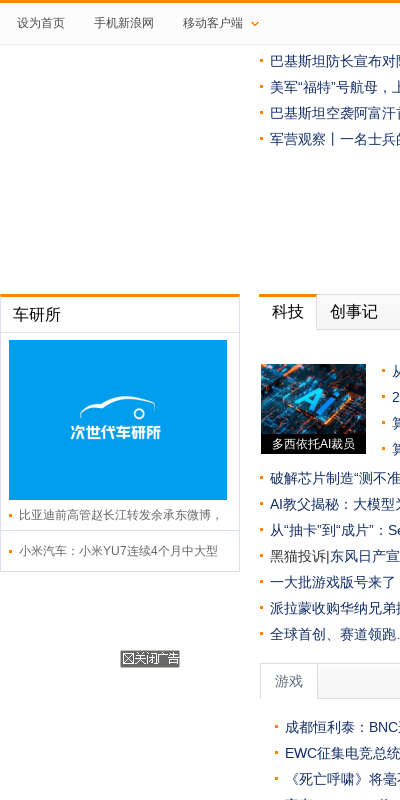

Scrolled page to position 2700px
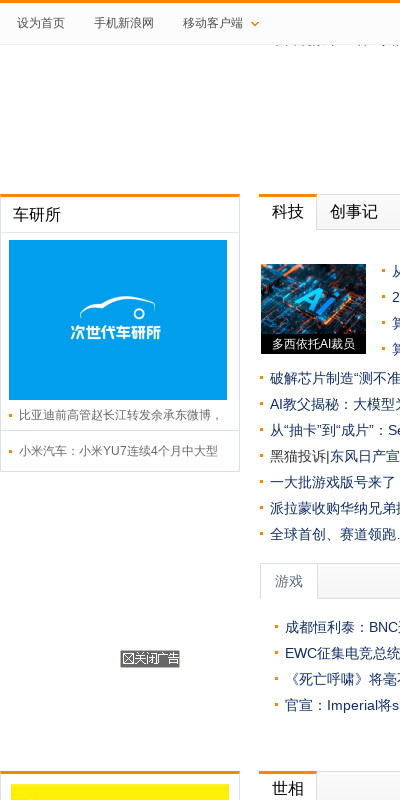

Animation frame delay after scrolling to 2700px
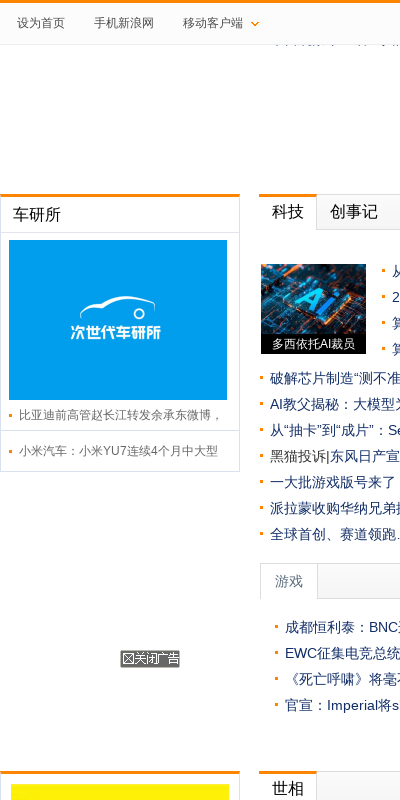

Scrolled page to position 2800px
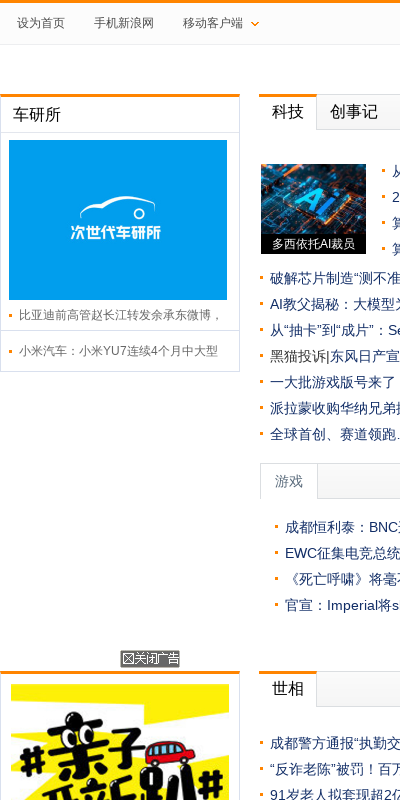

Animation frame delay after scrolling to 2800px
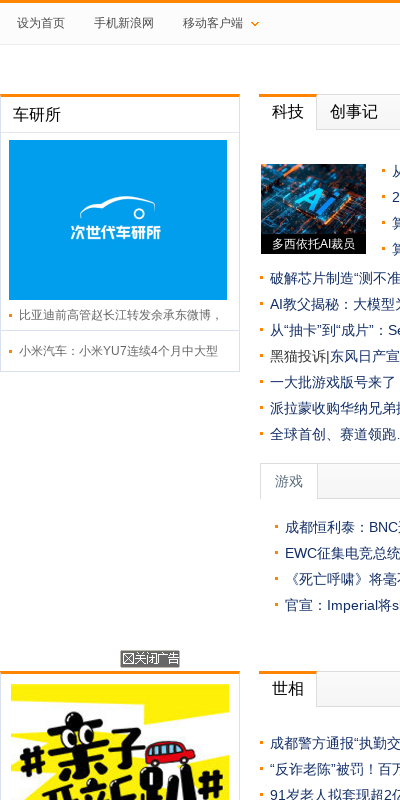

Scrolled page to position 2900px
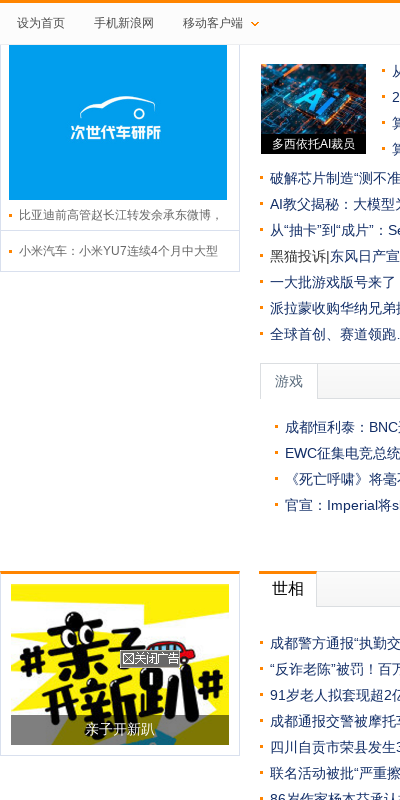

Animation frame delay after scrolling to 2900px
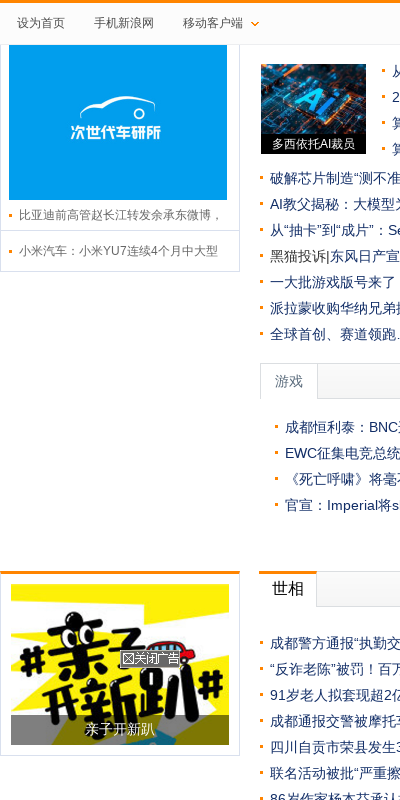

Scrolled page to position 3000px
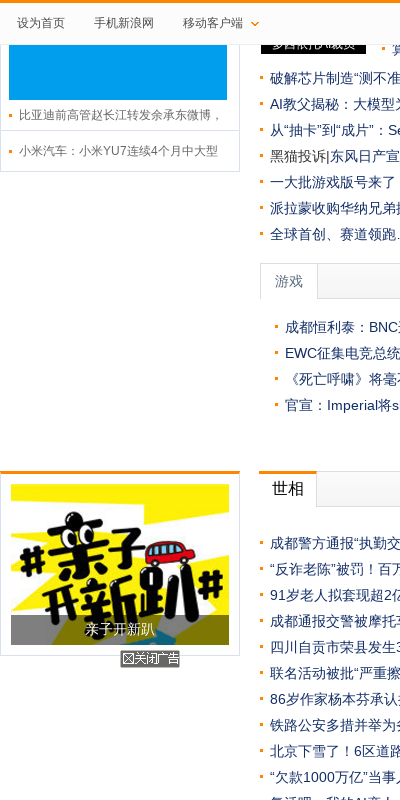

Animation frame delay after scrolling to 3000px
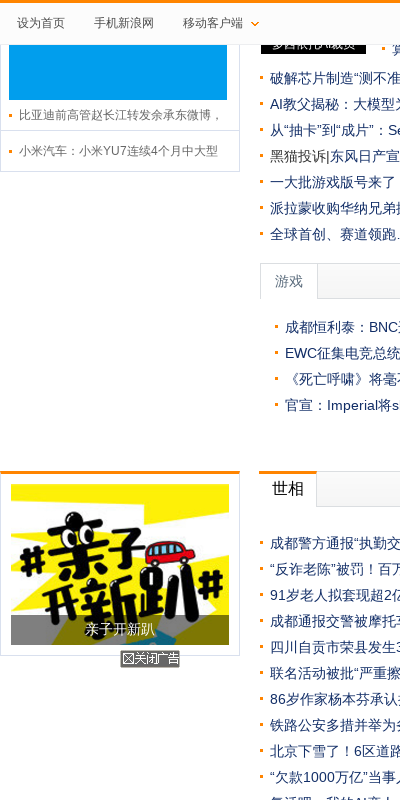

Scrolled page to position 3100px
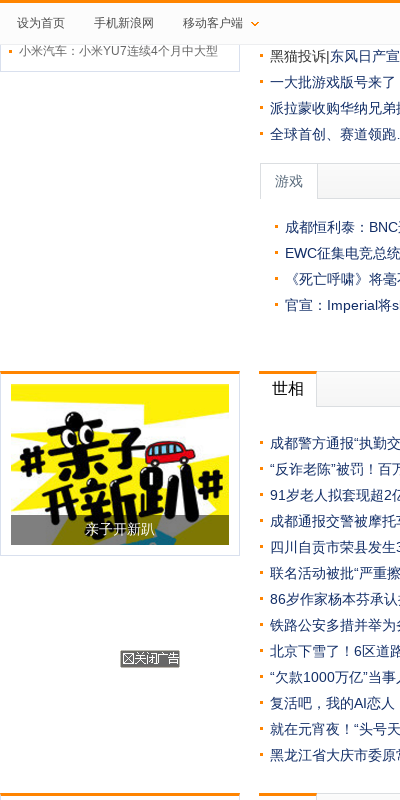

Animation frame delay after scrolling to 3100px
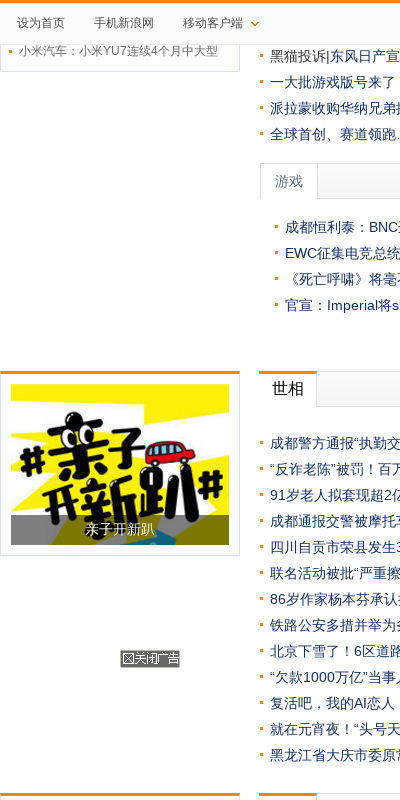

Scrolled page to position 3200px
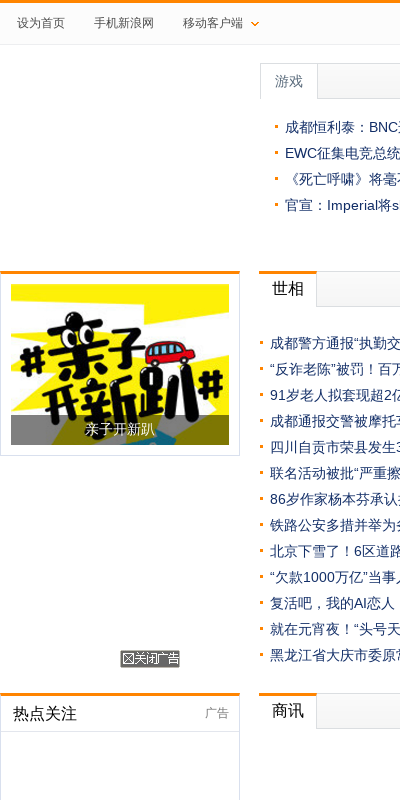

Animation frame delay after scrolling to 3200px
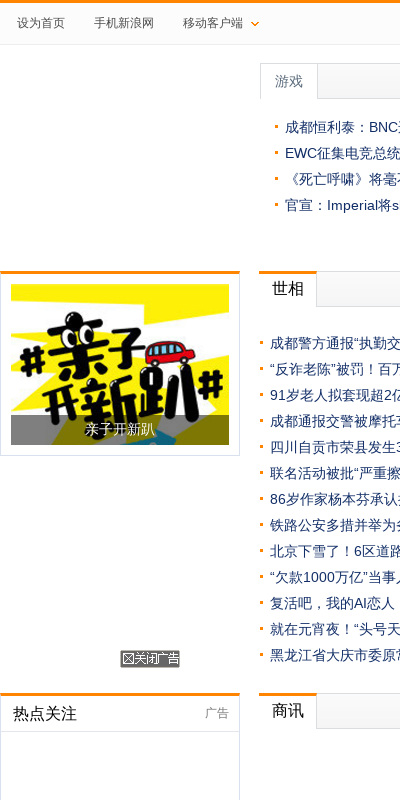

Scrolled page to position 3300px
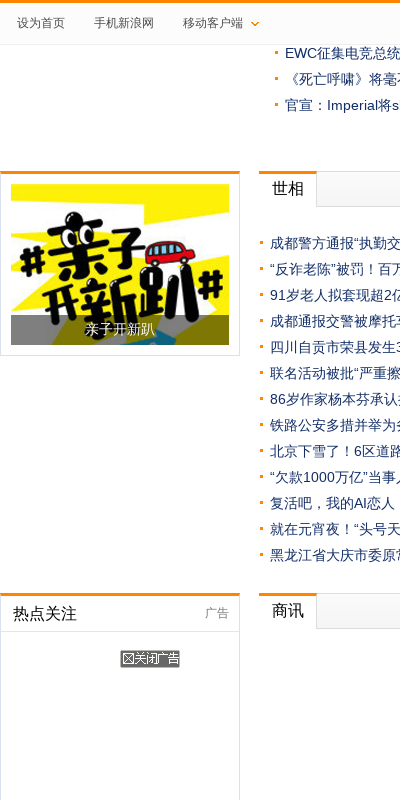

Animation frame delay after scrolling to 3300px
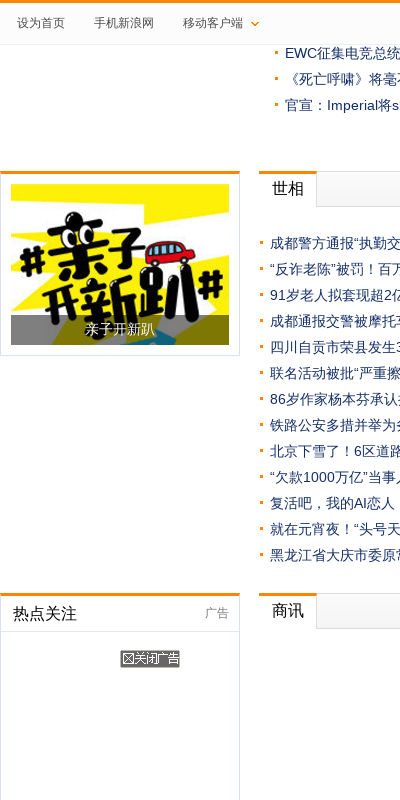

Scrolled page to position 3400px
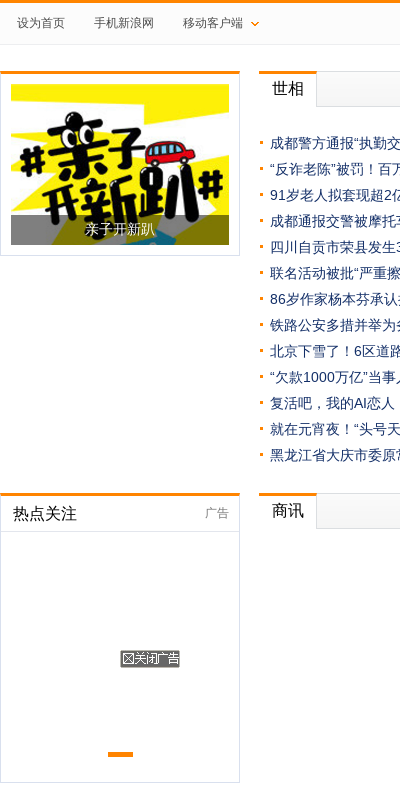

Animation frame delay after scrolling to 3400px
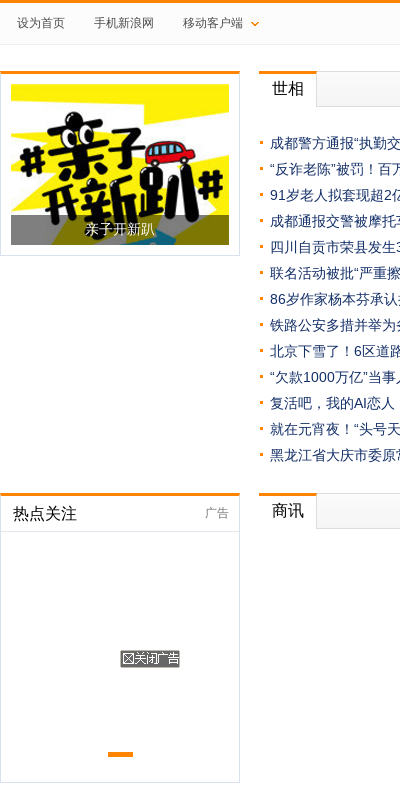

Scrolled page to position 3500px
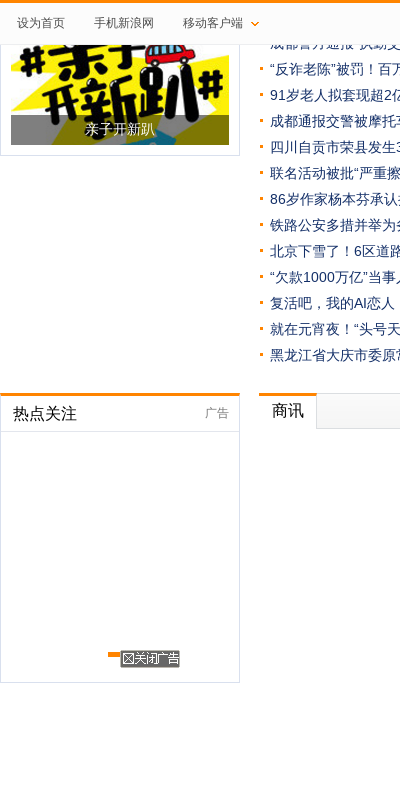

Animation frame delay after scrolling to 3500px
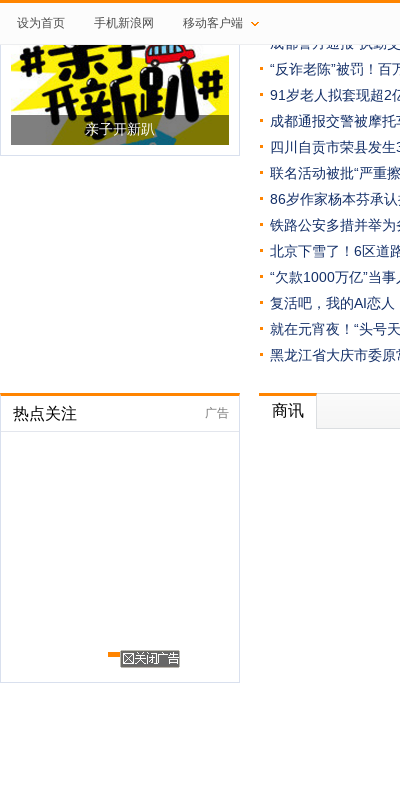

Scrolled page to position 3600px
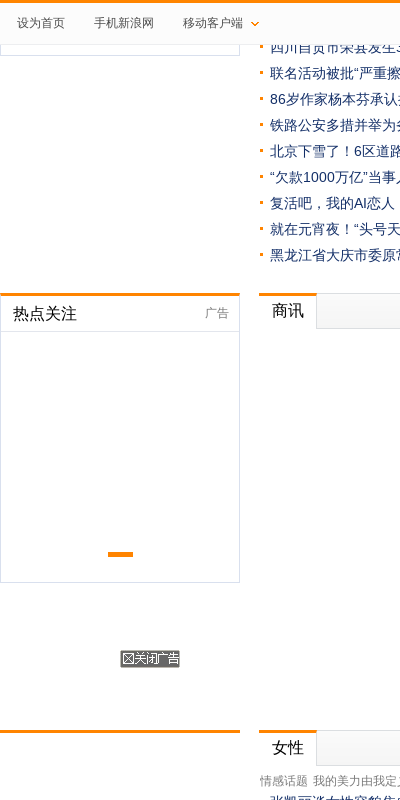

Animation frame delay after scrolling to 3600px
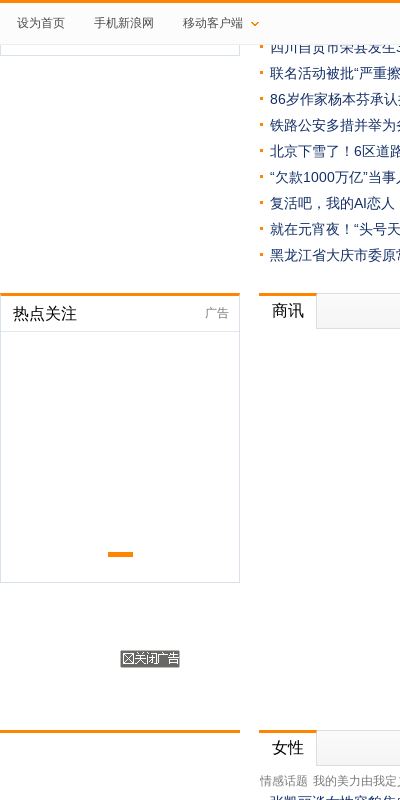

Scrolled page to position 3700px
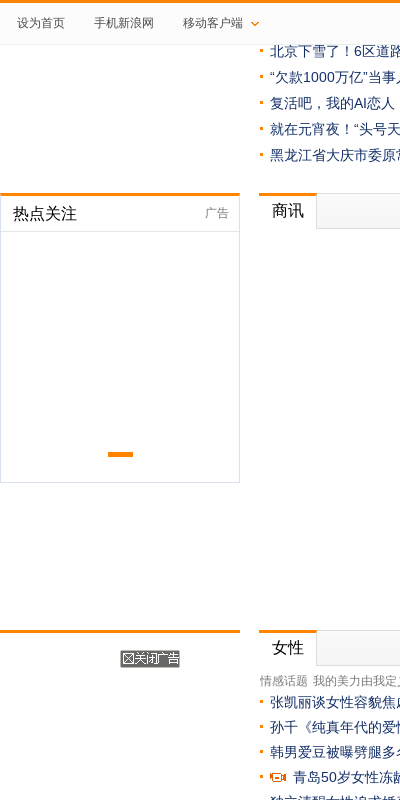

Animation frame delay after scrolling to 3700px
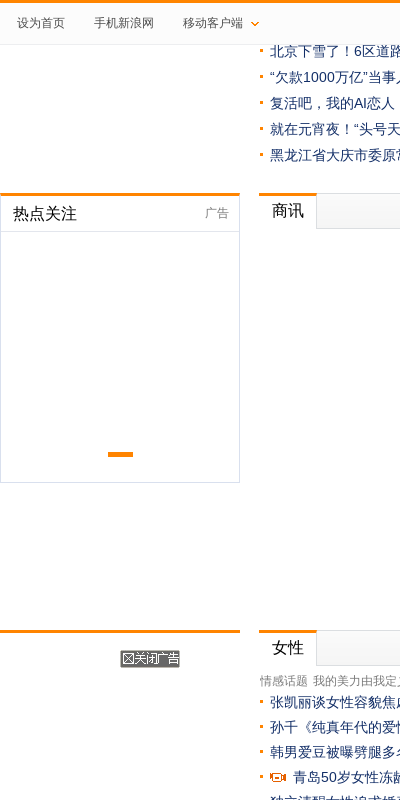

Scrolled page to position 3800px
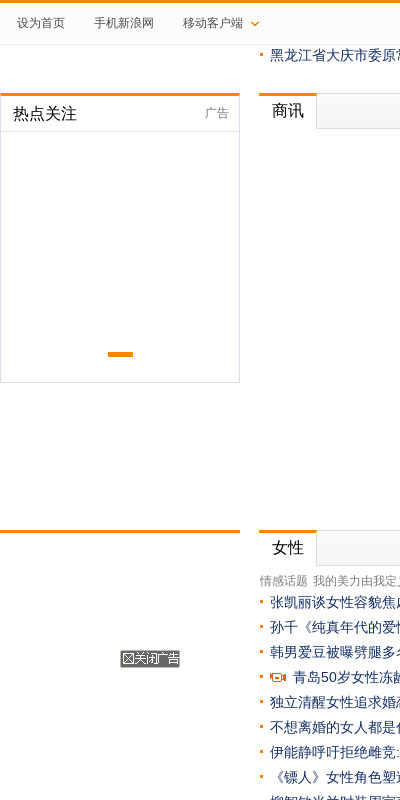

Animation frame delay after scrolling to 3800px
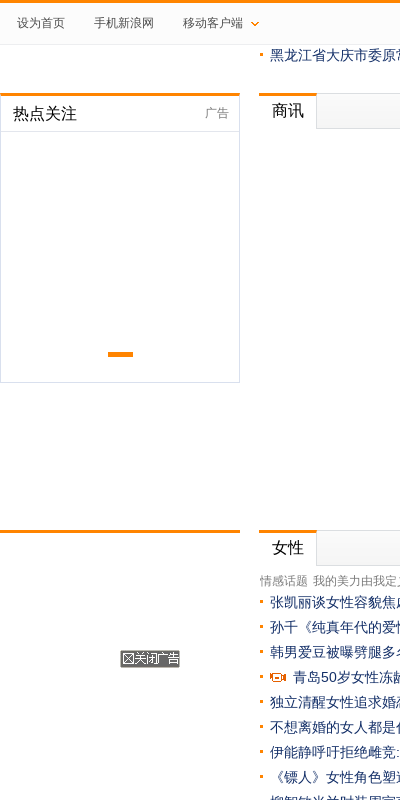

Scrolled page to position 3900px
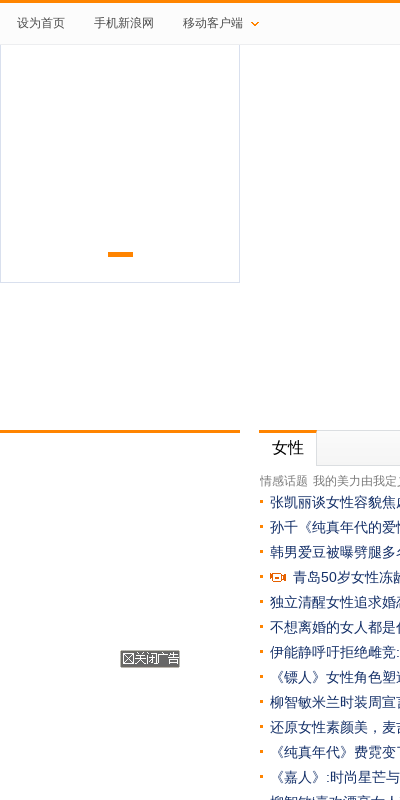

Animation frame delay after scrolling to 3900px
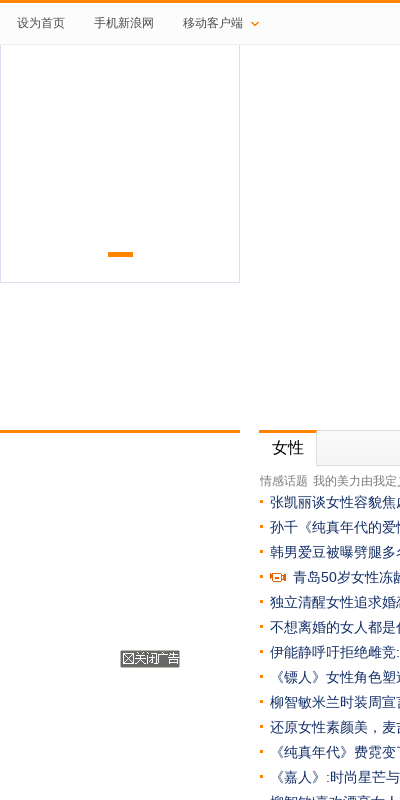

Scrolled page to position 4000px
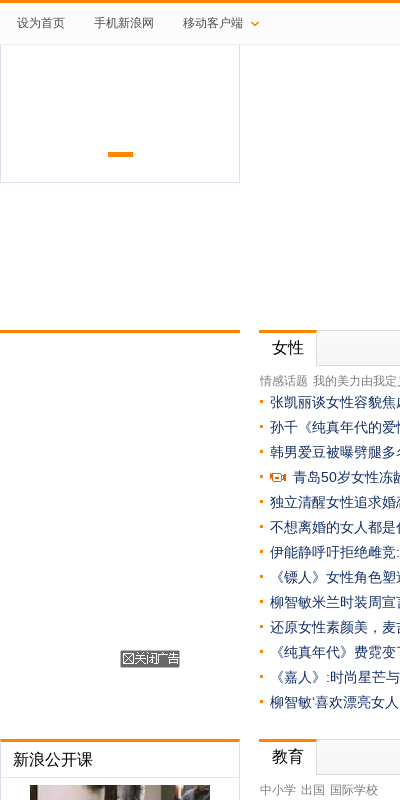

Animation frame delay after scrolling to 4000px
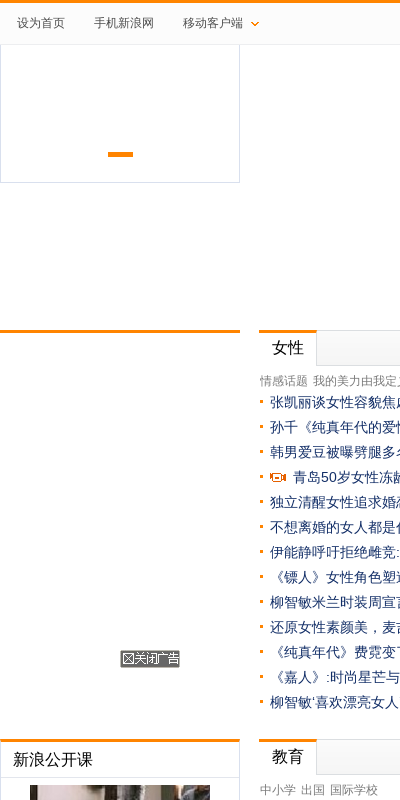

Scrolled page to position 4100px
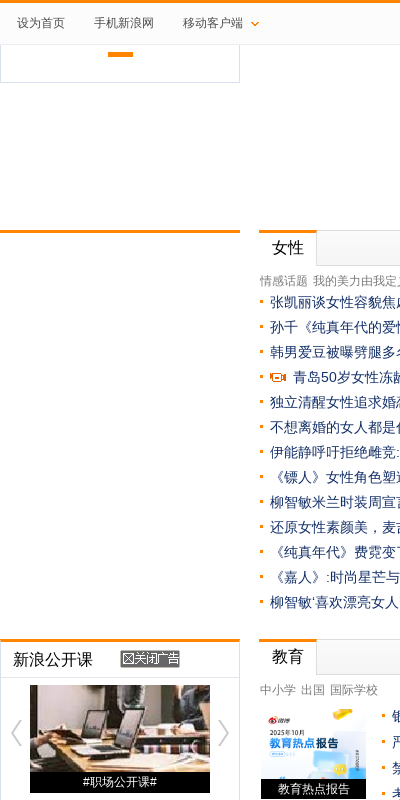

Animation frame delay after scrolling to 4100px
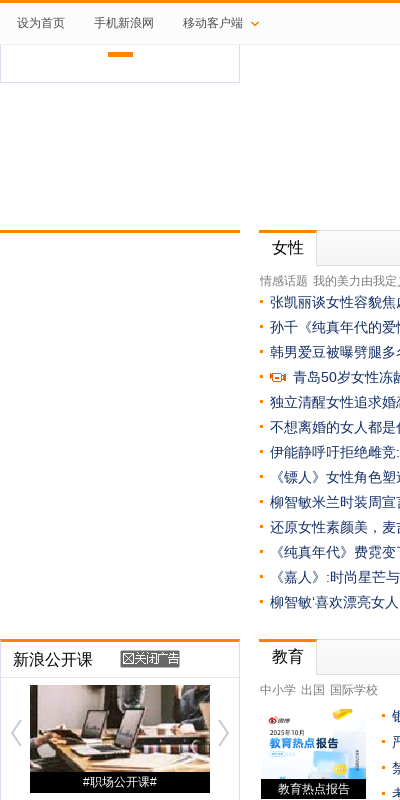

Scrolled page to position 4200px
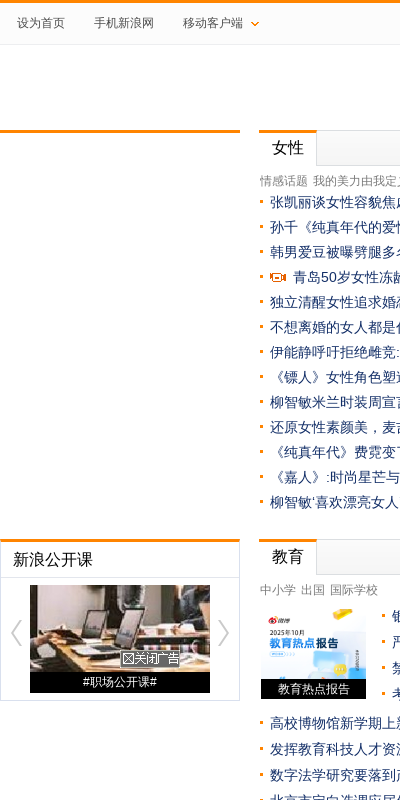

Animation frame delay after scrolling to 4200px
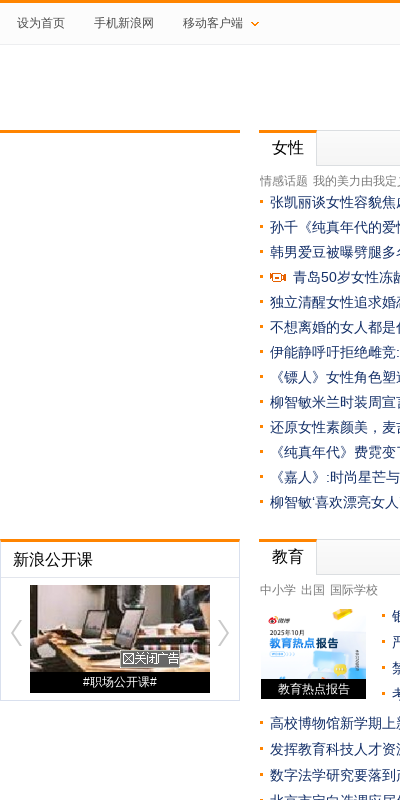

Scrolled page to position 4300px
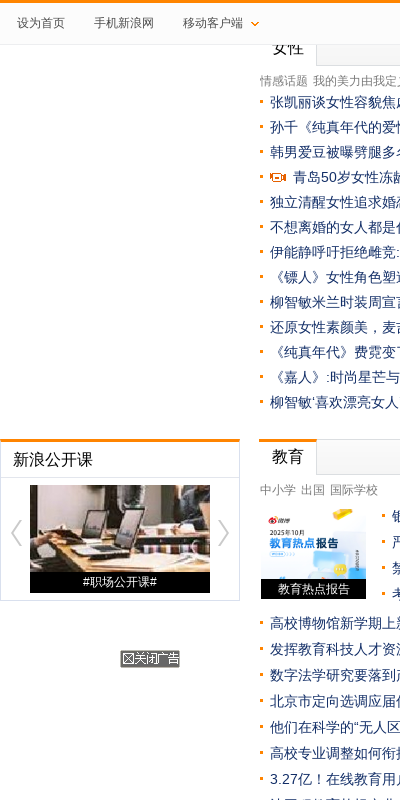

Animation frame delay after scrolling to 4300px
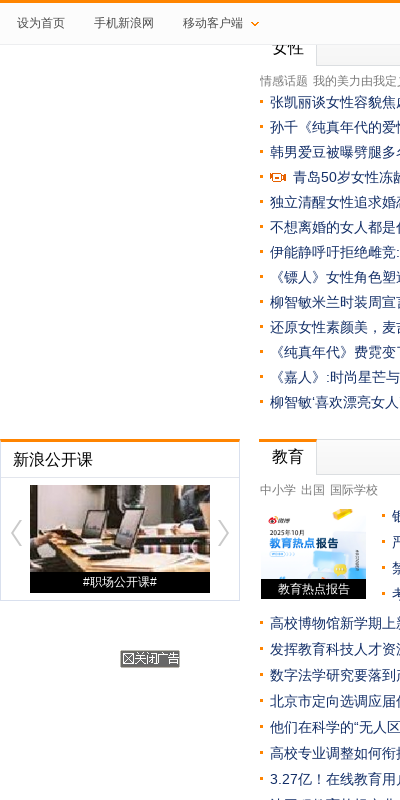

Scrolled page to position 4400px
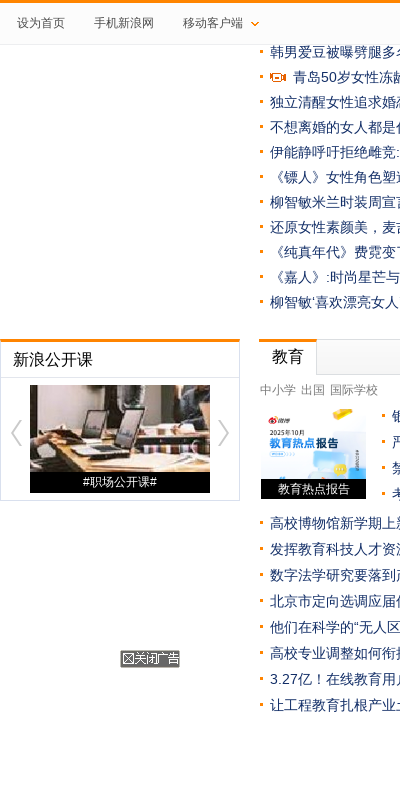

Animation frame delay after scrolling to 4400px
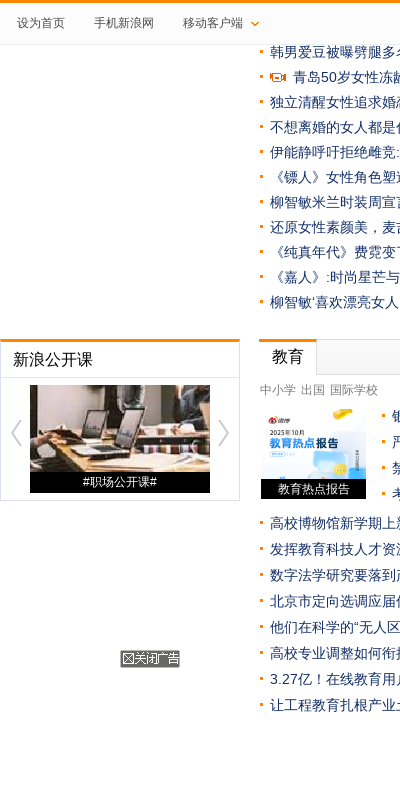

Scrolled page to position 4500px
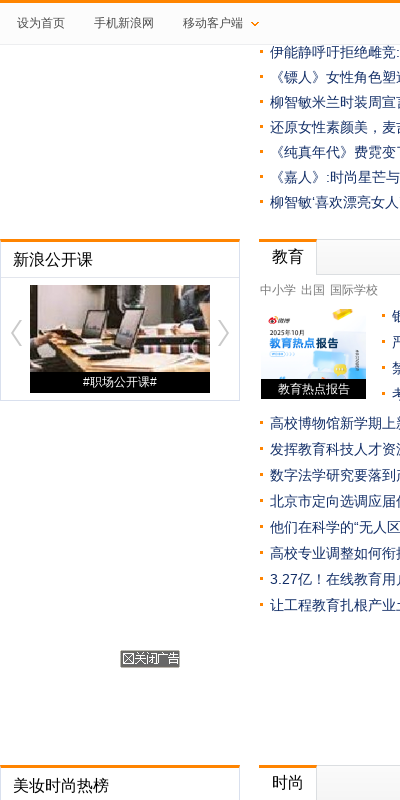

Animation frame delay after scrolling to 4500px
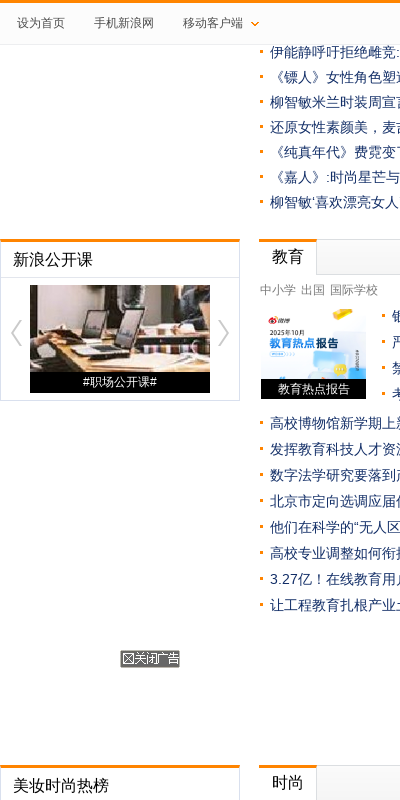

Scrolled page to position 4600px
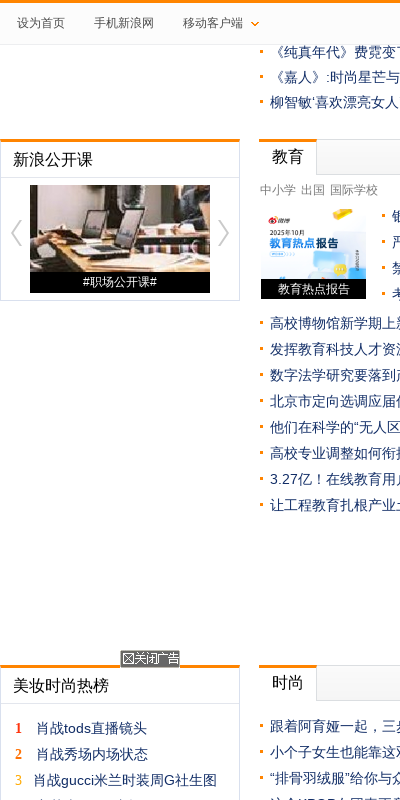

Animation frame delay after scrolling to 4600px
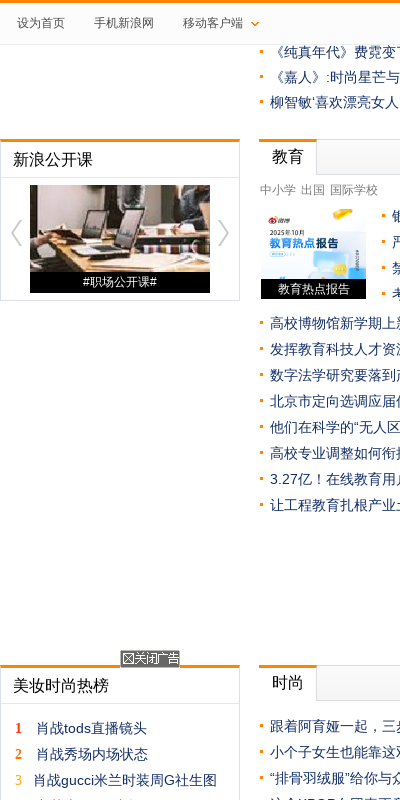

Scrolled page to position 4700px
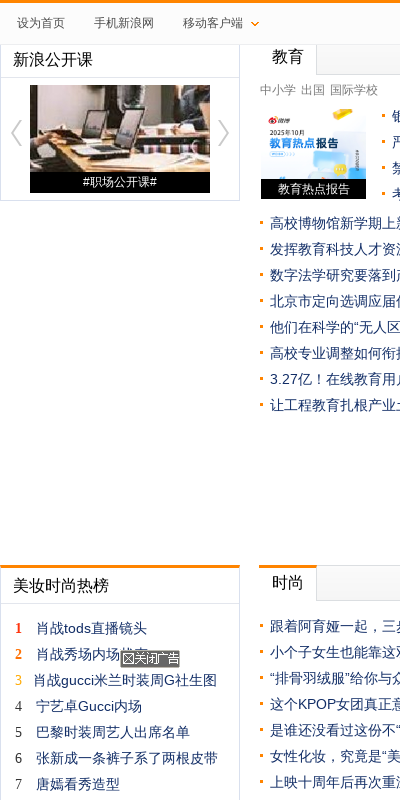

Animation frame delay after scrolling to 4700px
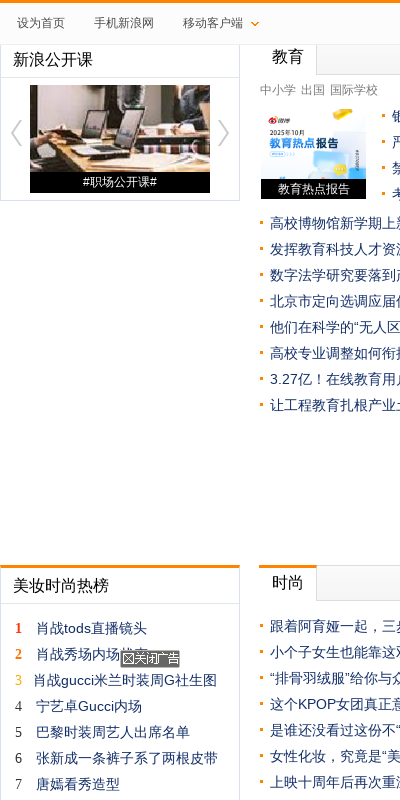

Scrolled page to position 4800px
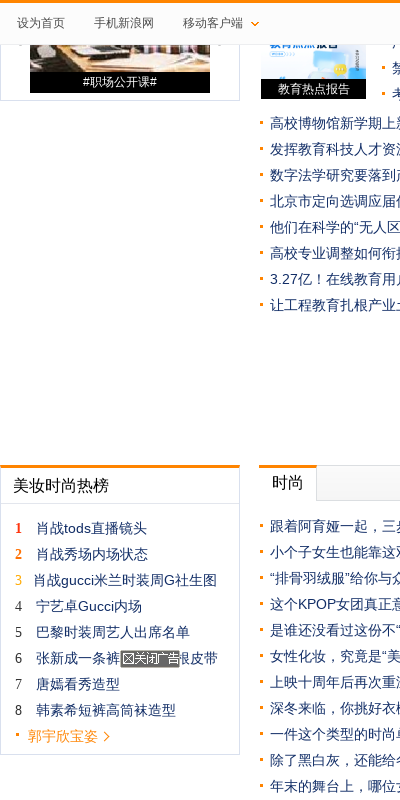

Animation frame delay after scrolling to 4800px
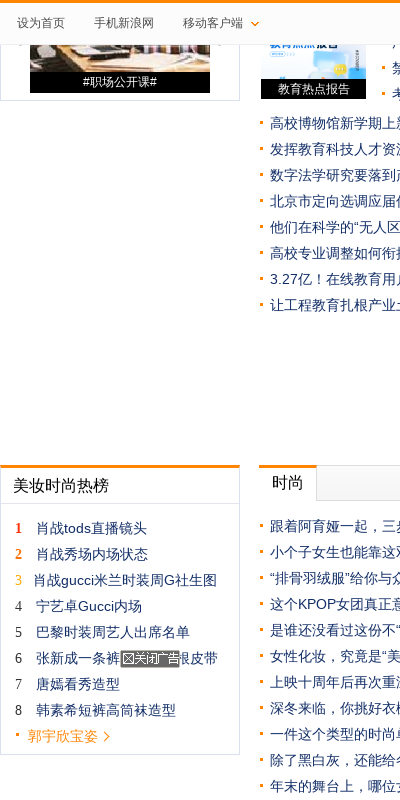

Scrolled page to position 4900px
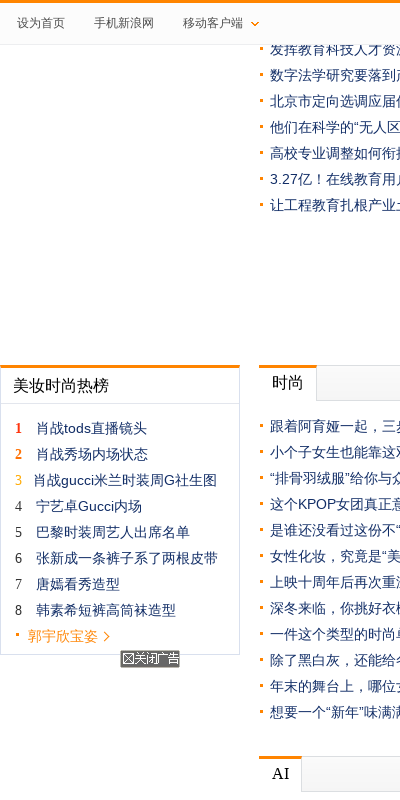

Animation frame delay after scrolling to 4900px
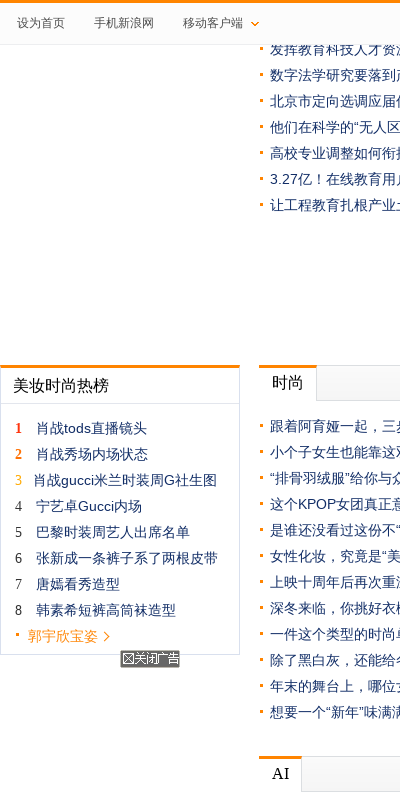

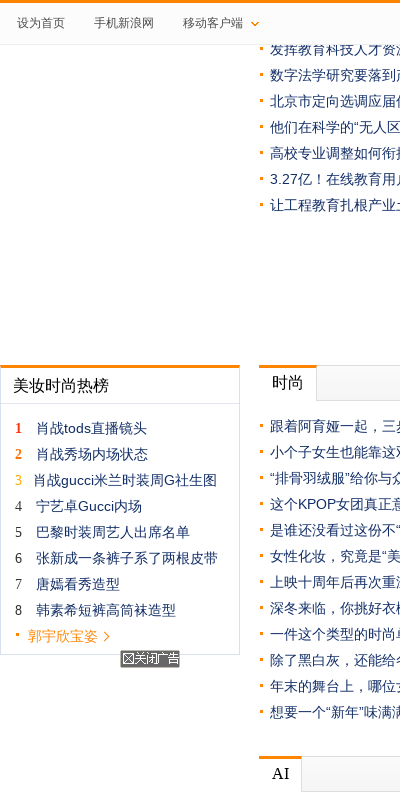